Tests infinite scroll functionality by scrolling 750 pixels down 10 times, then scrolling 750 pixels up 10 times using JavaScript execution.

Starting URL: https://practice.cydeo.com/infinite_scroll

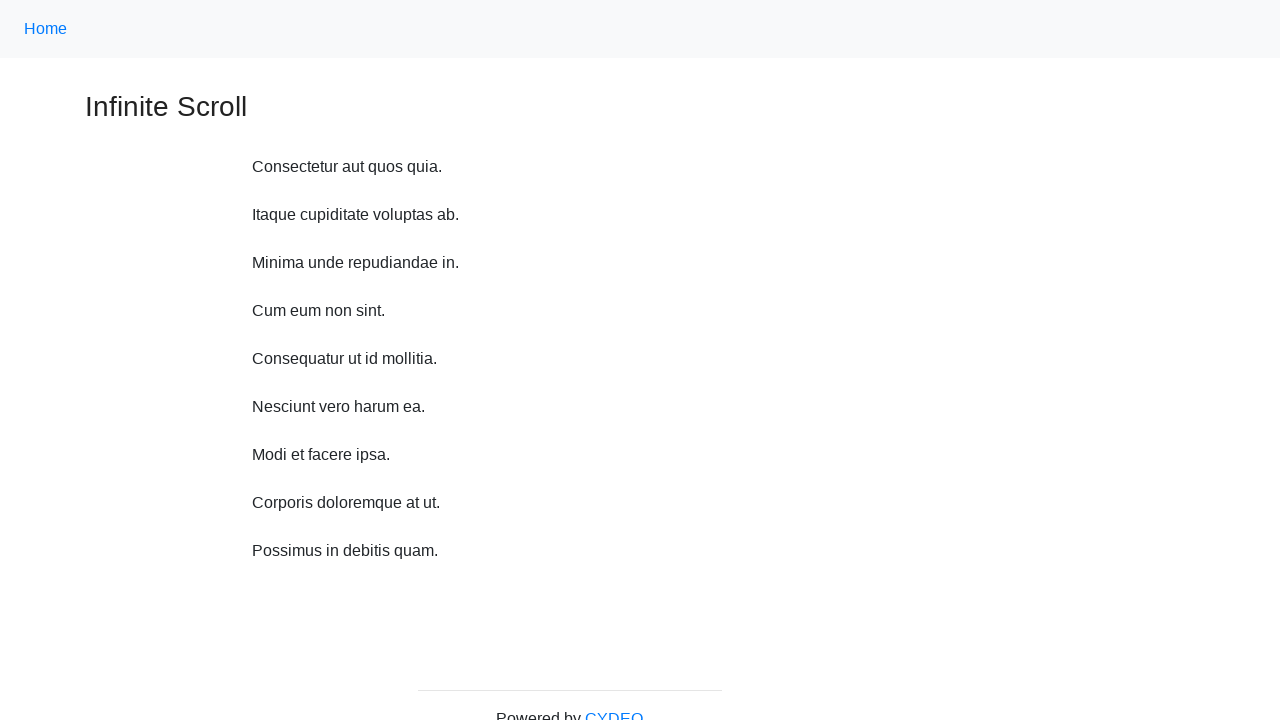

Scrolled down 750 pixels (down iteration 1/10)
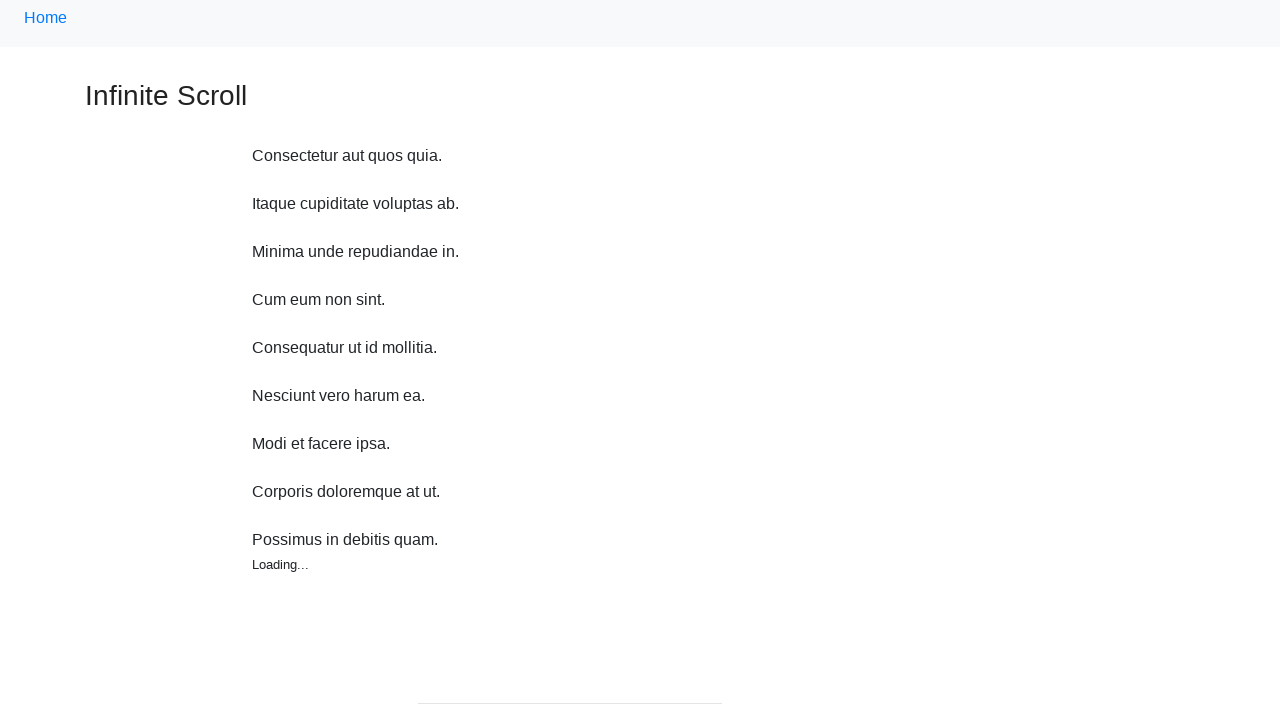

Waited 200ms for content to load after scrolling down
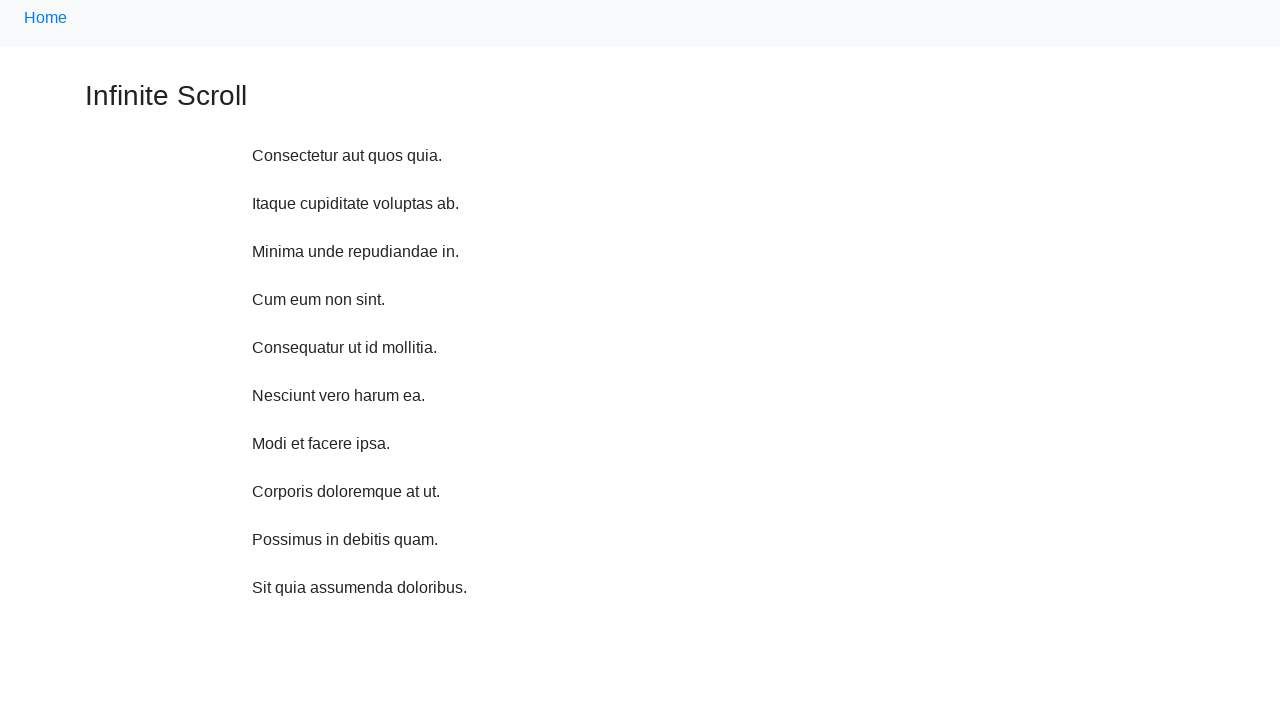

Scrolled down 750 pixels (down iteration 2/10)
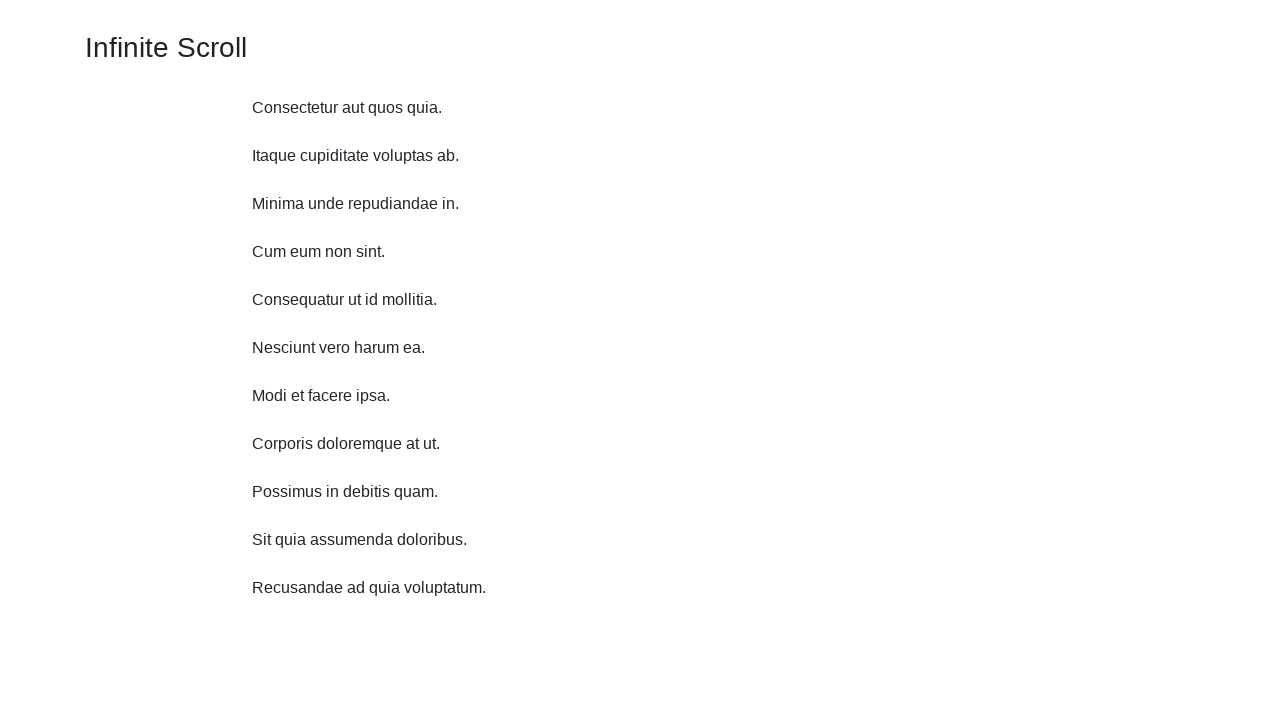

Waited 200ms for content to load after scrolling down
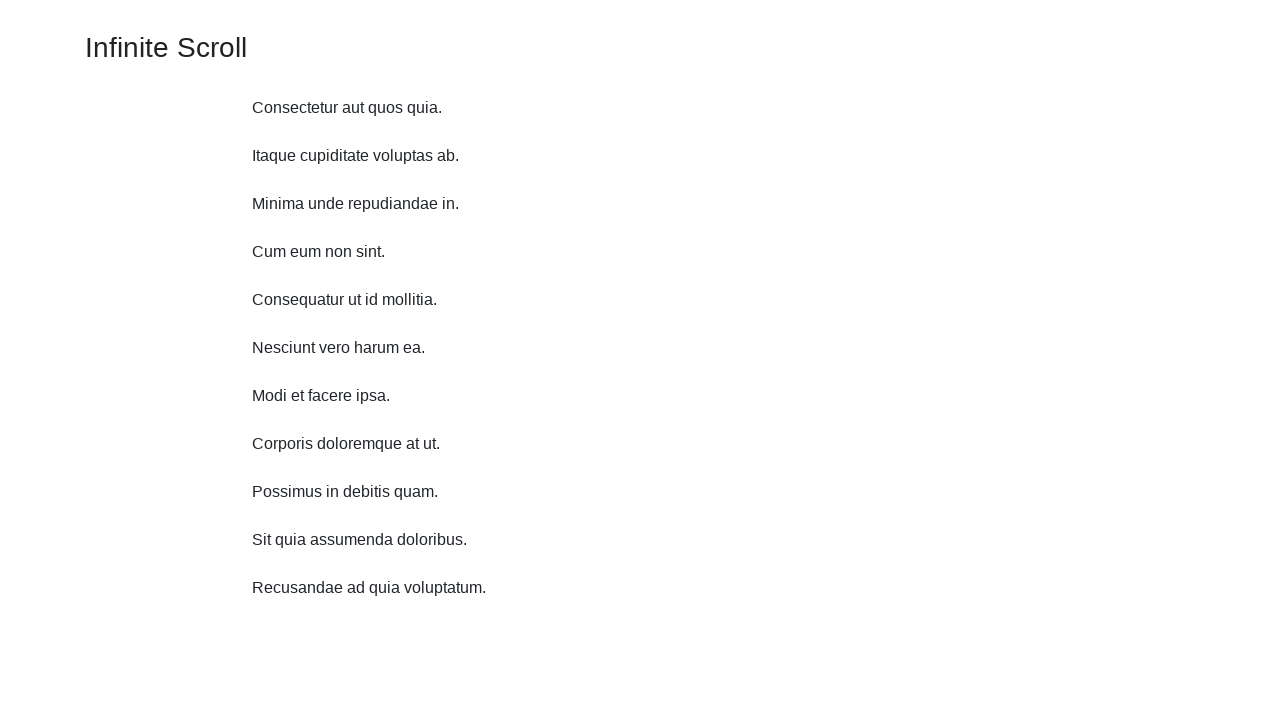

Scrolled down 750 pixels (down iteration 3/10)
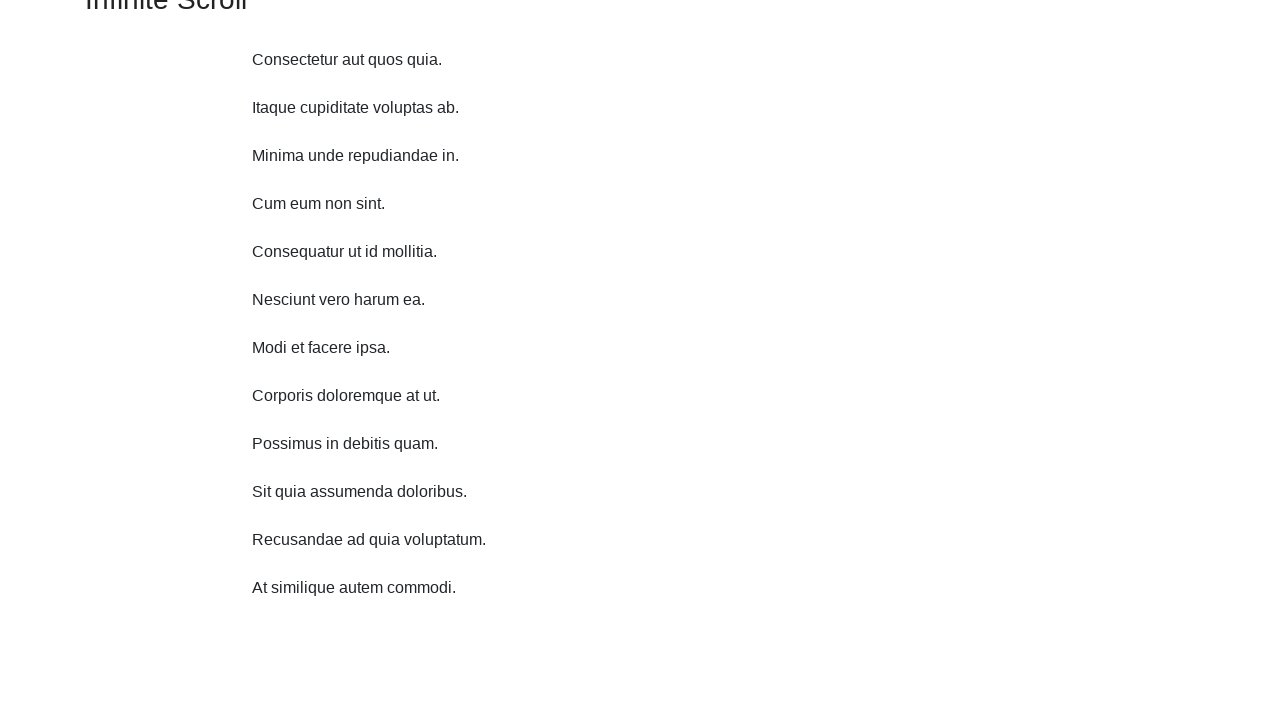

Waited 200ms for content to load after scrolling down
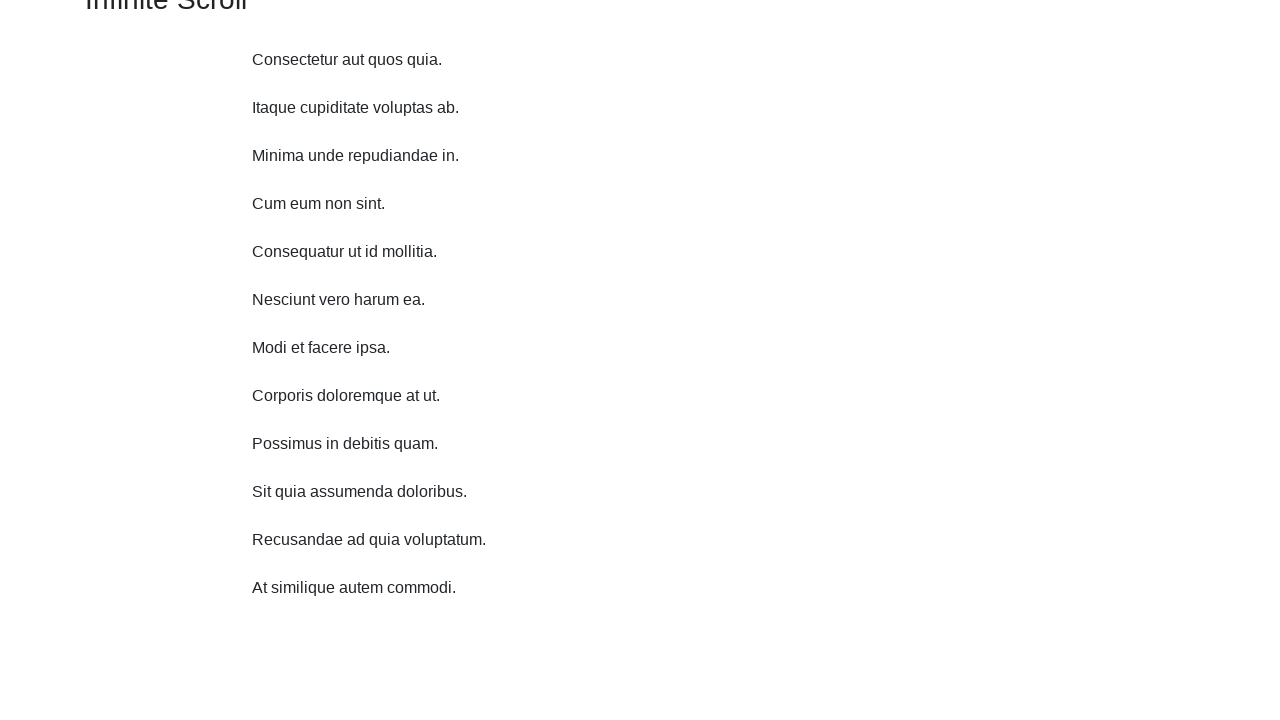

Scrolled down 750 pixels (down iteration 4/10)
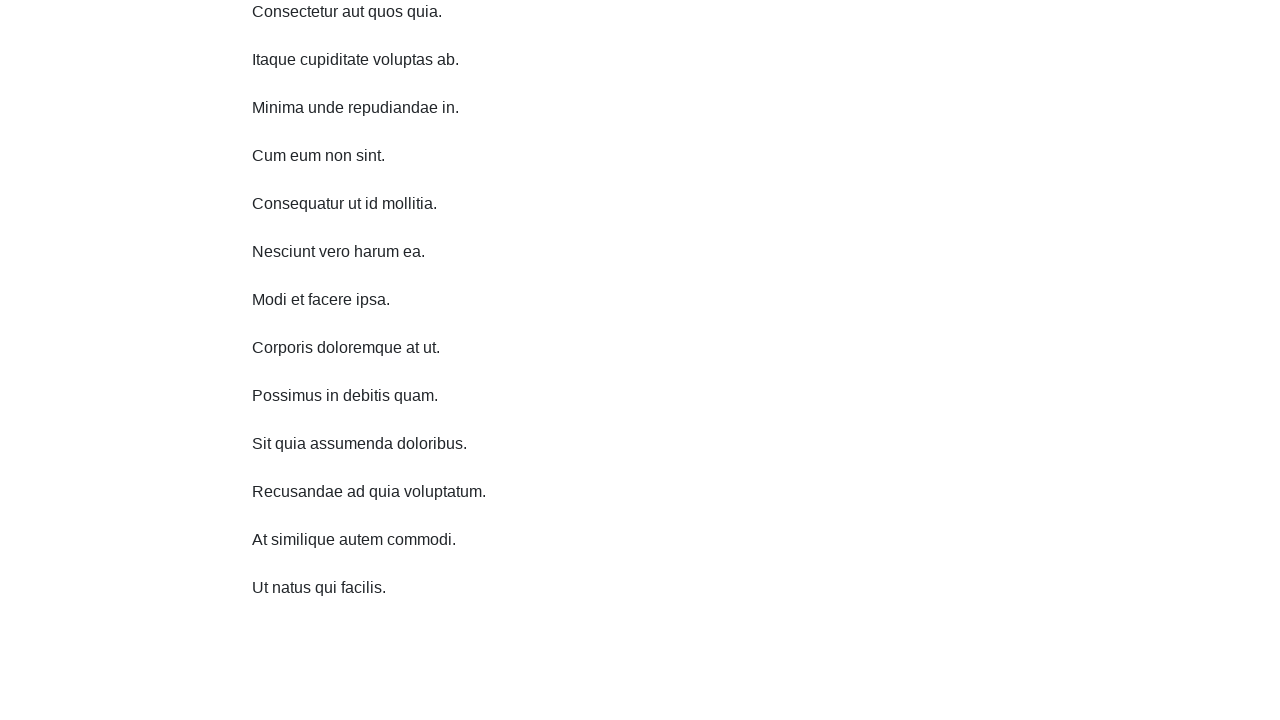

Waited 200ms for content to load after scrolling down
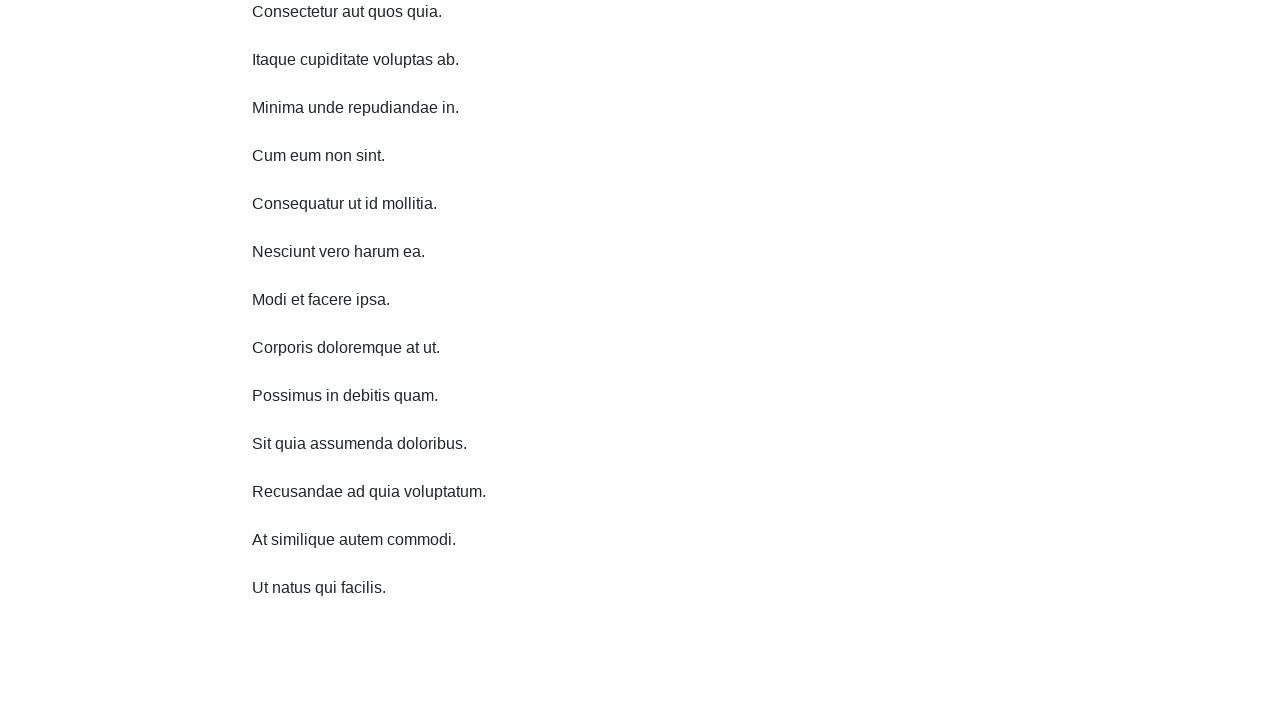

Scrolled down 750 pixels (down iteration 5/10)
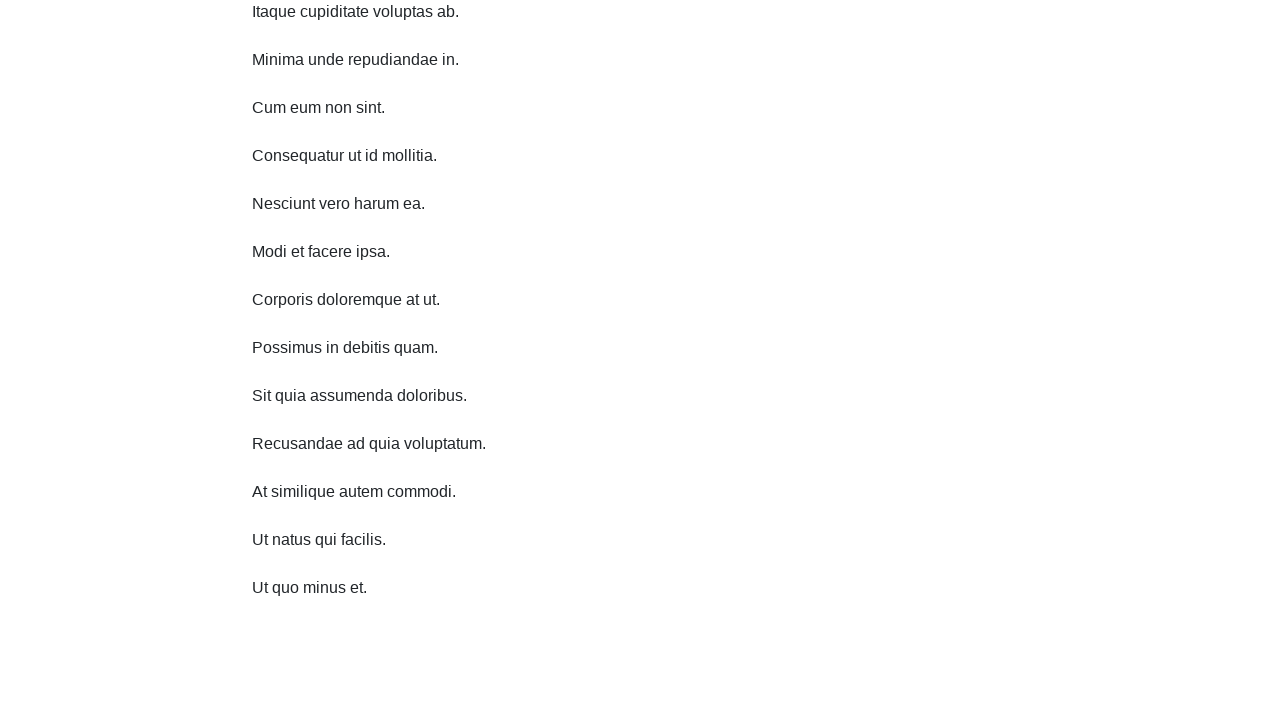

Waited 200ms for content to load after scrolling down
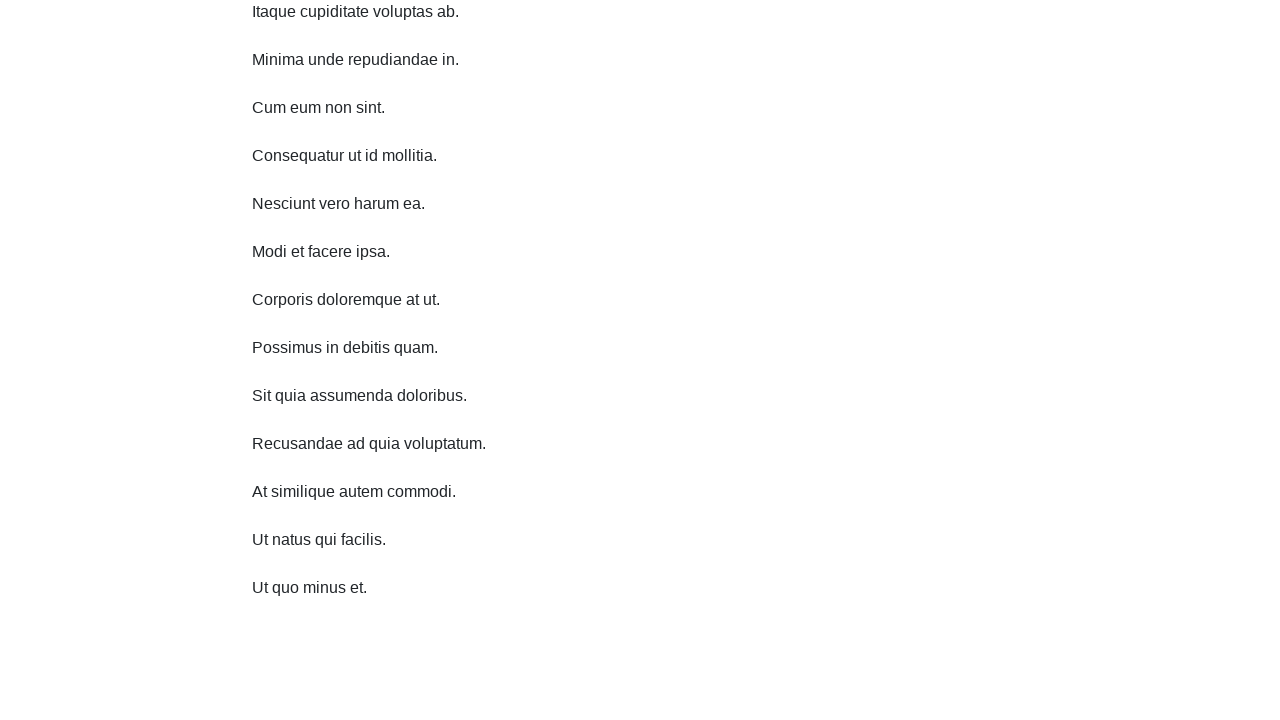

Scrolled down 750 pixels (down iteration 6/10)
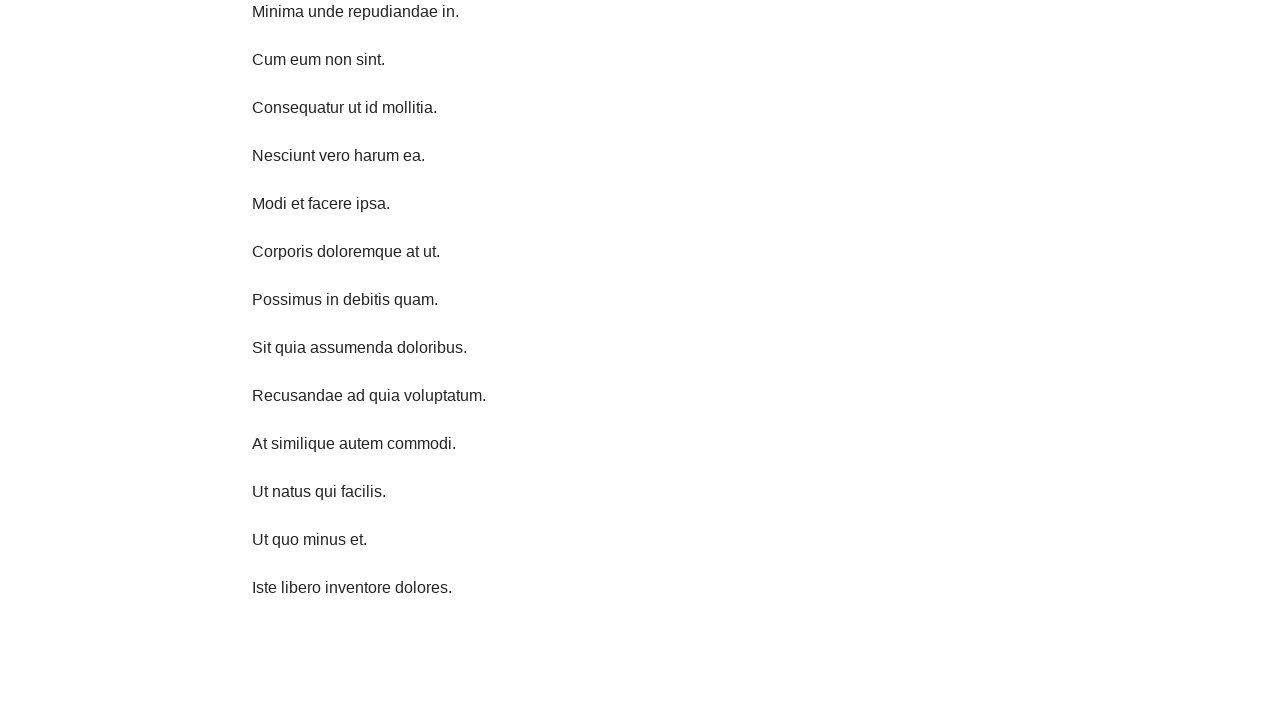

Waited 200ms for content to load after scrolling down
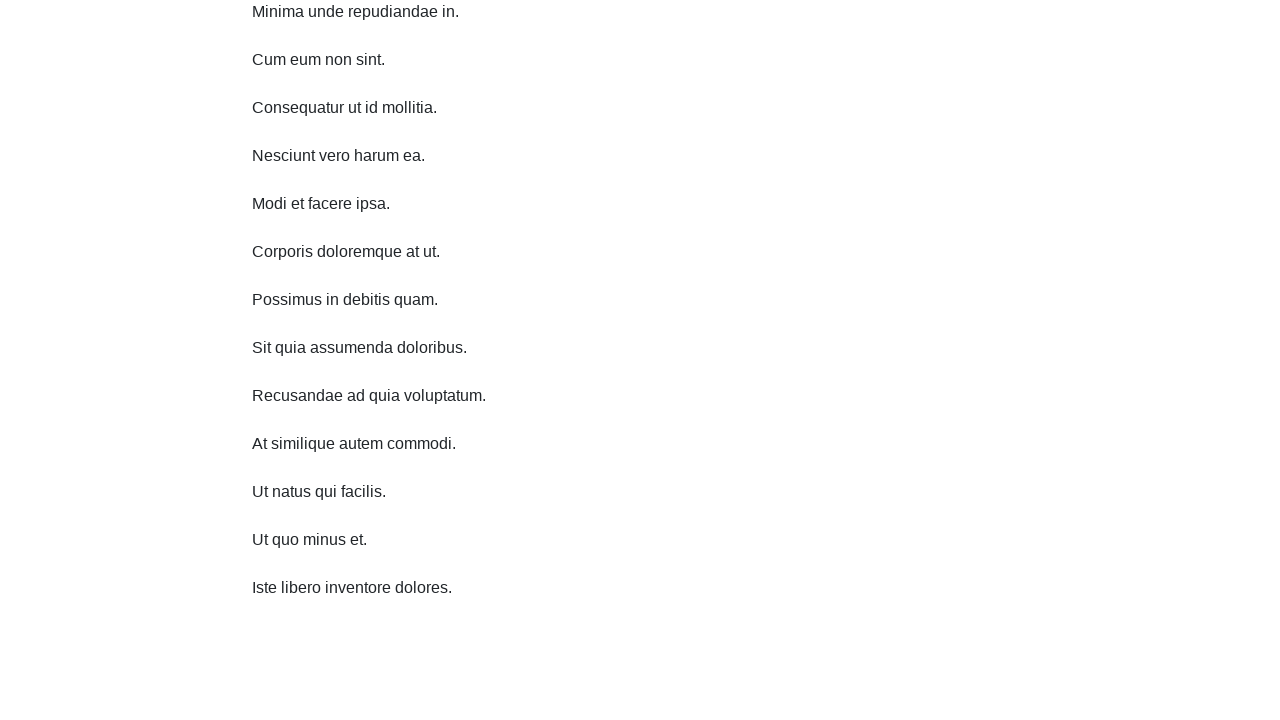

Scrolled down 750 pixels (down iteration 7/10)
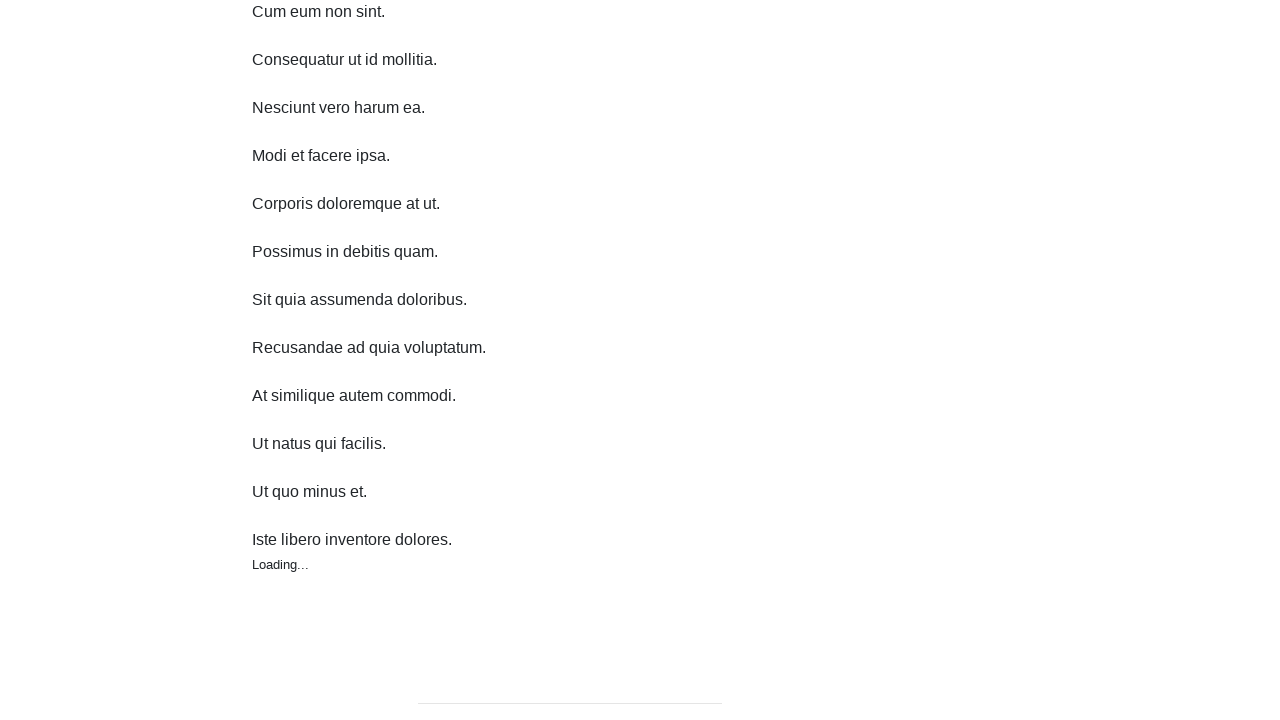

Waited 200ms for content to load after scrolling down
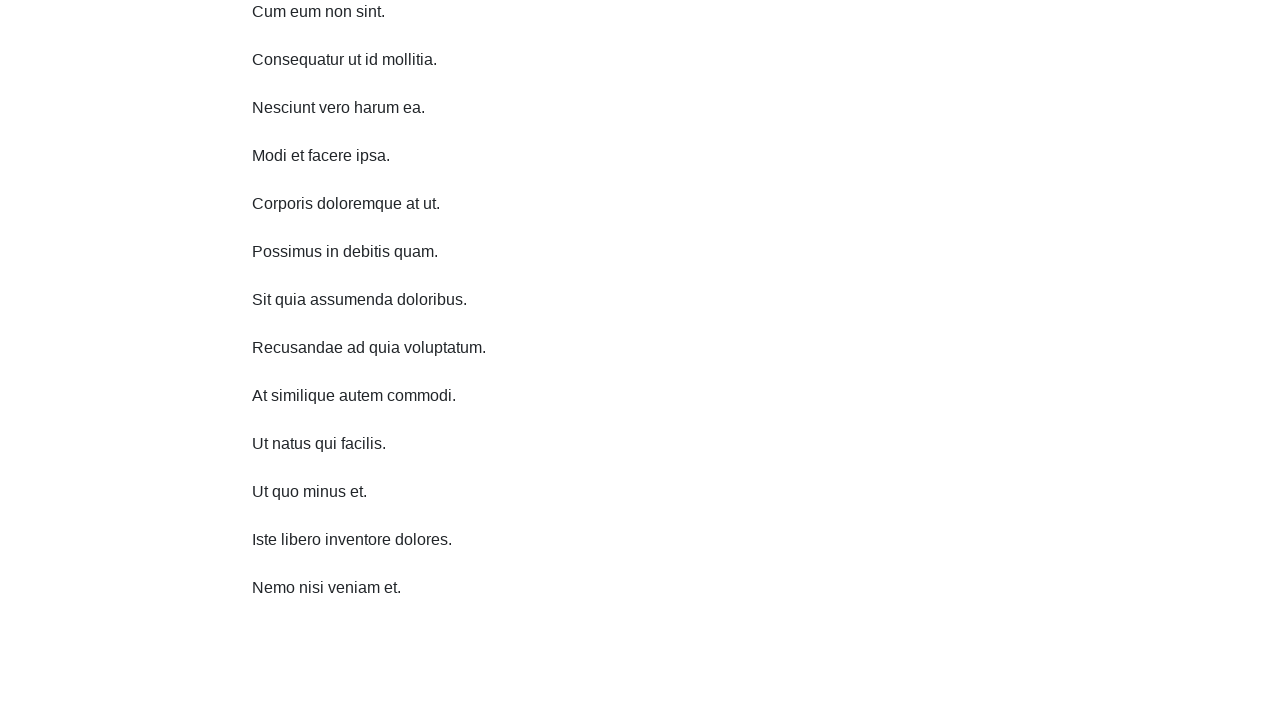

Scrolled down 750 pixels (down iteration 8/10)
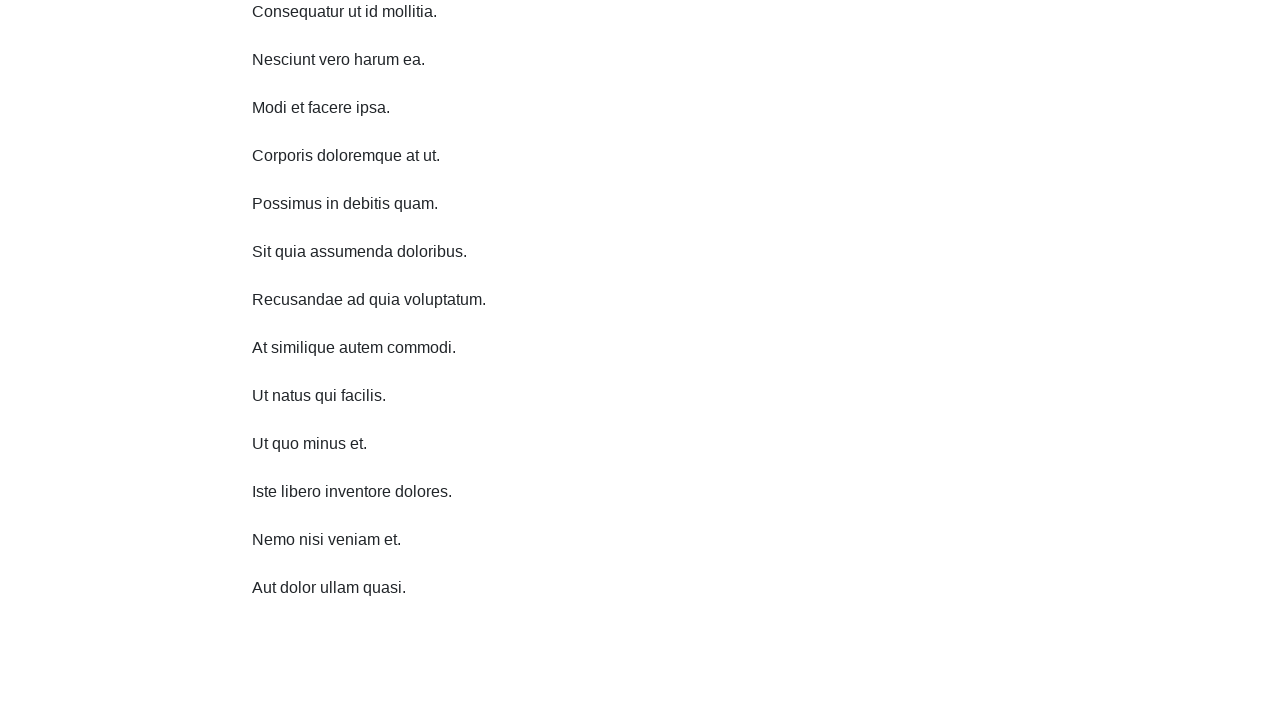

Waited 200ms for content to load after scrolling down
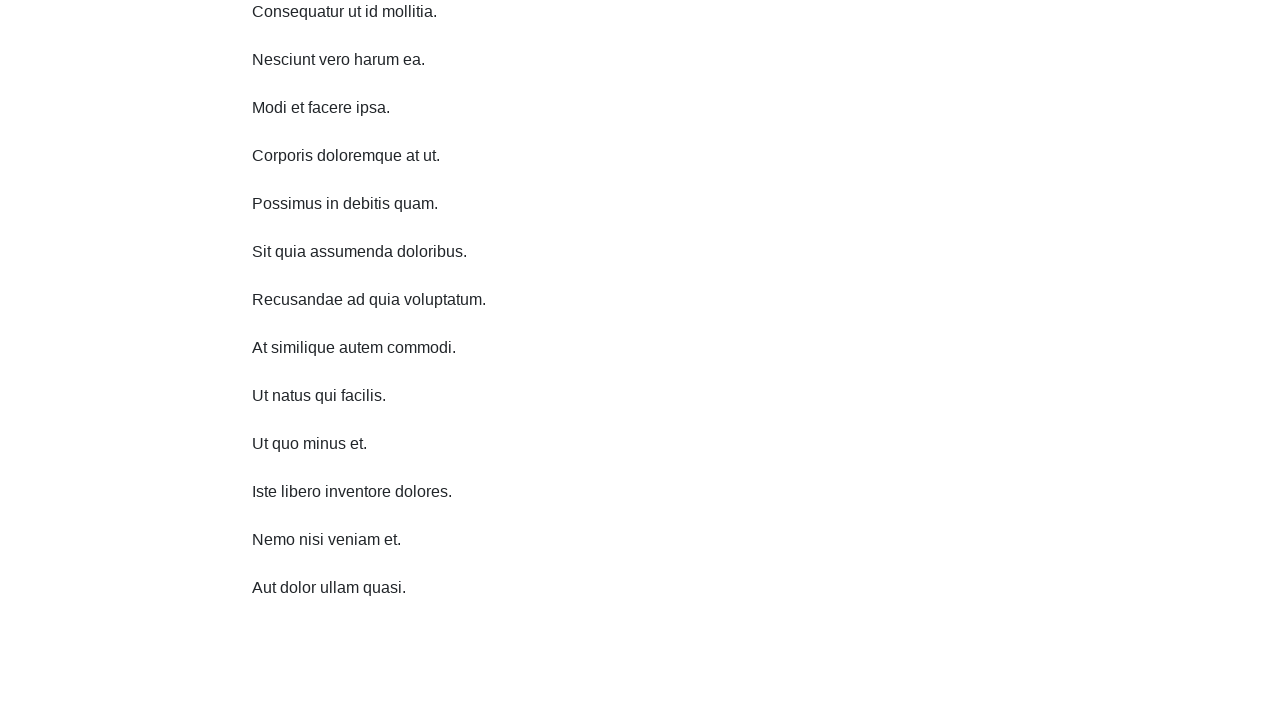

Scrolled down 750 pixels (down iteration 9/10)
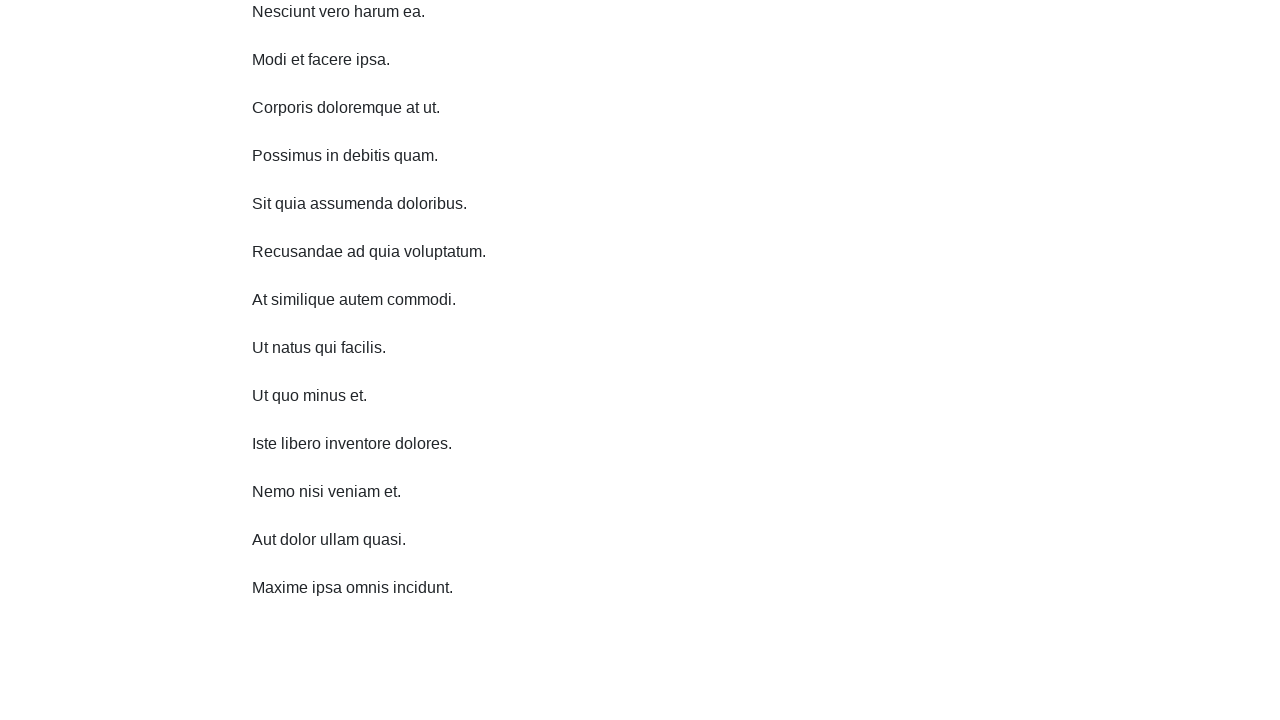

Waited 200ms for content to load after scrolling down
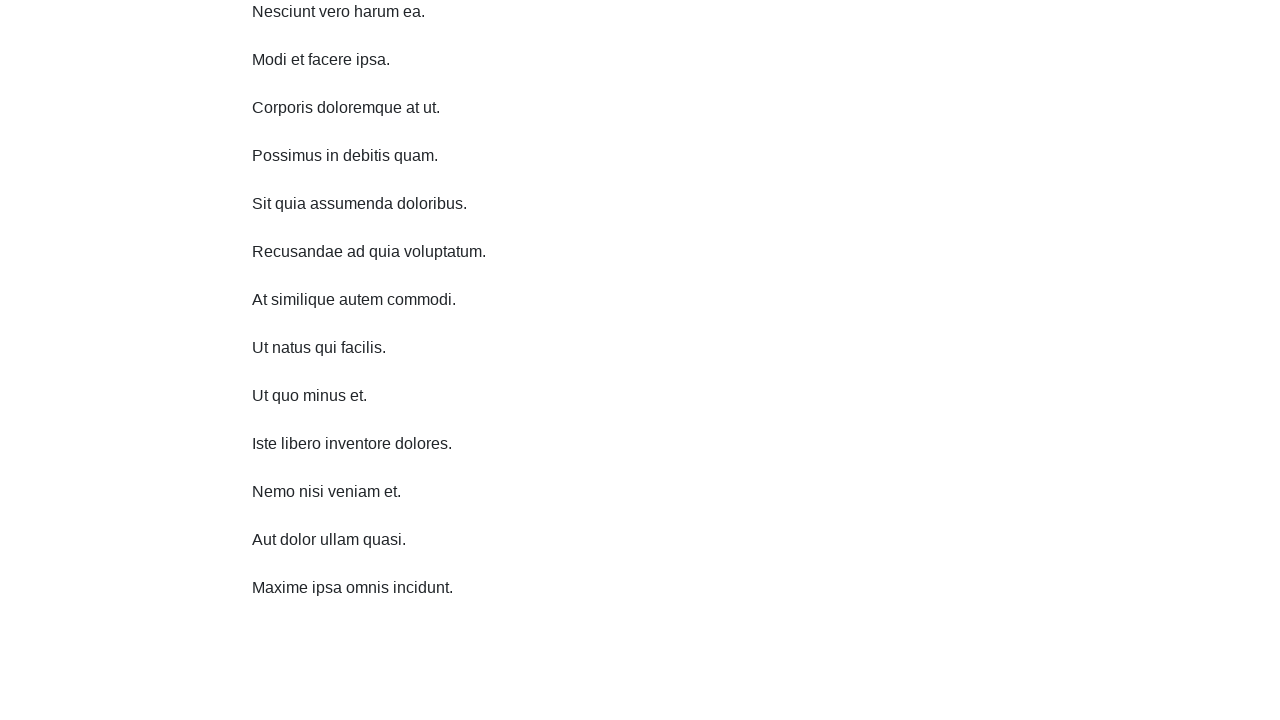

Scrolled down 750 pixels (down iteration 10/10)
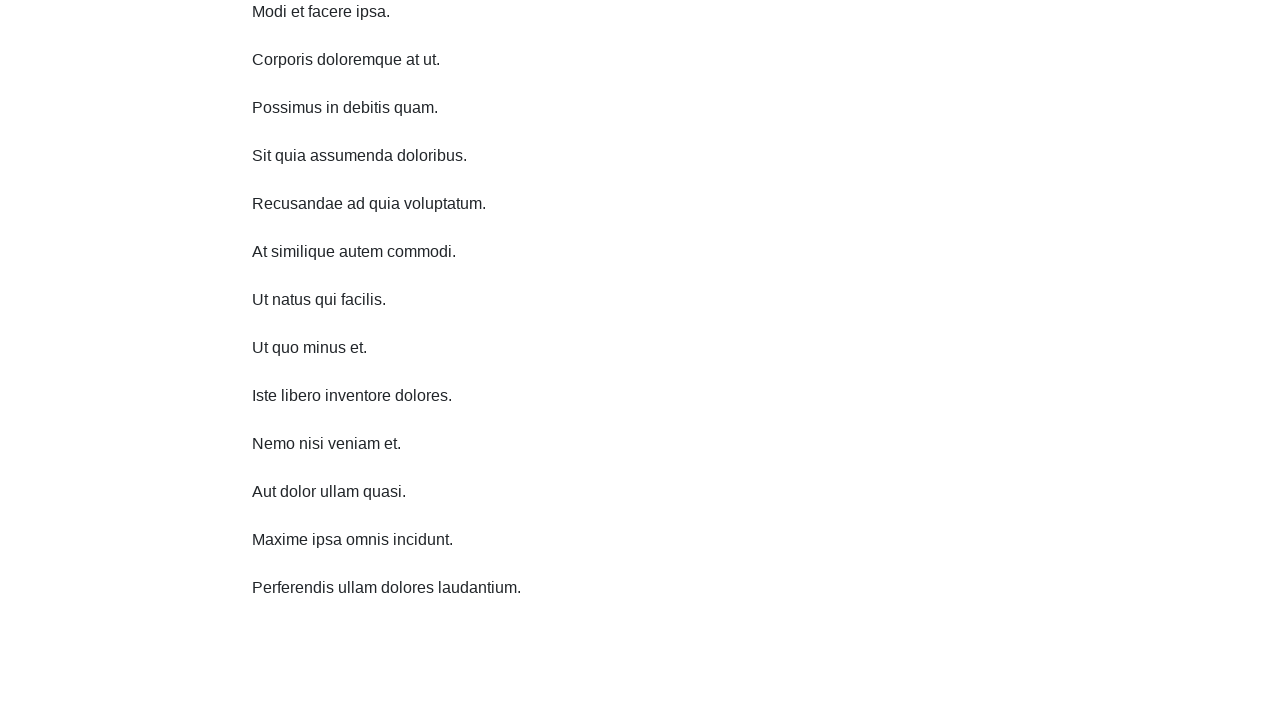

Waited 200ms for content to load after scrolling down
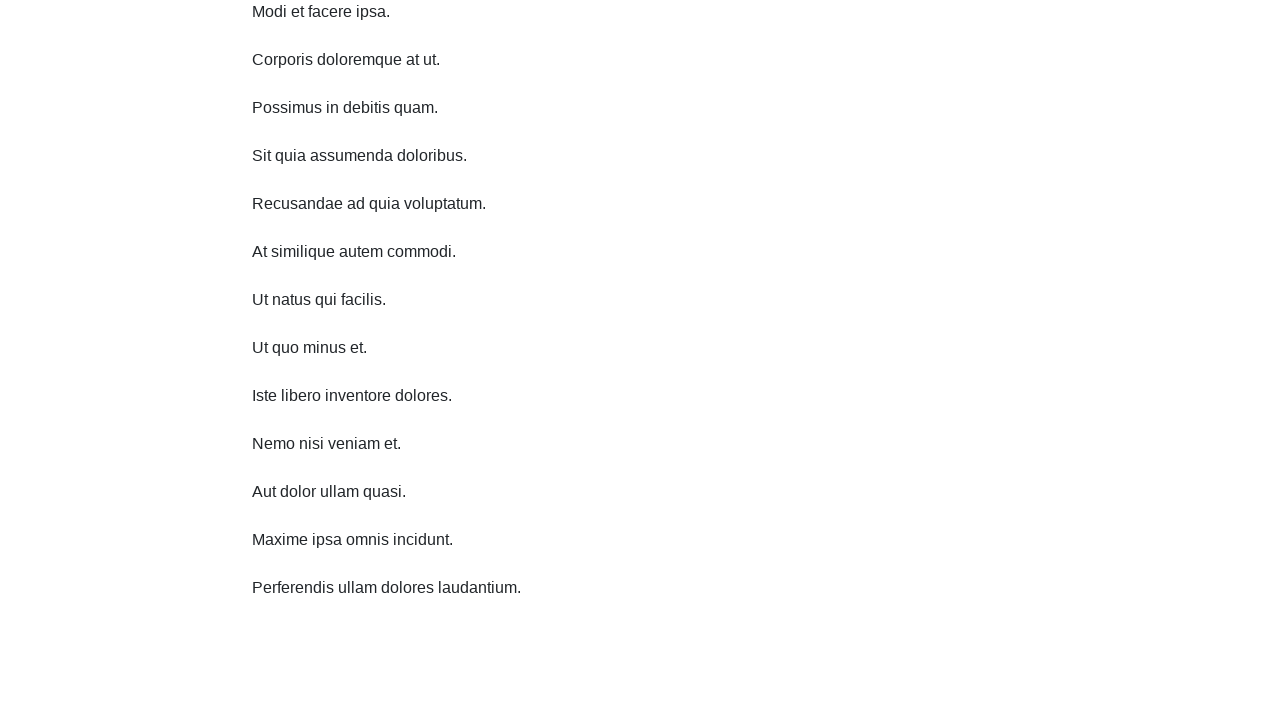

Scrolled up 750 pixels (up iteration 1/10)
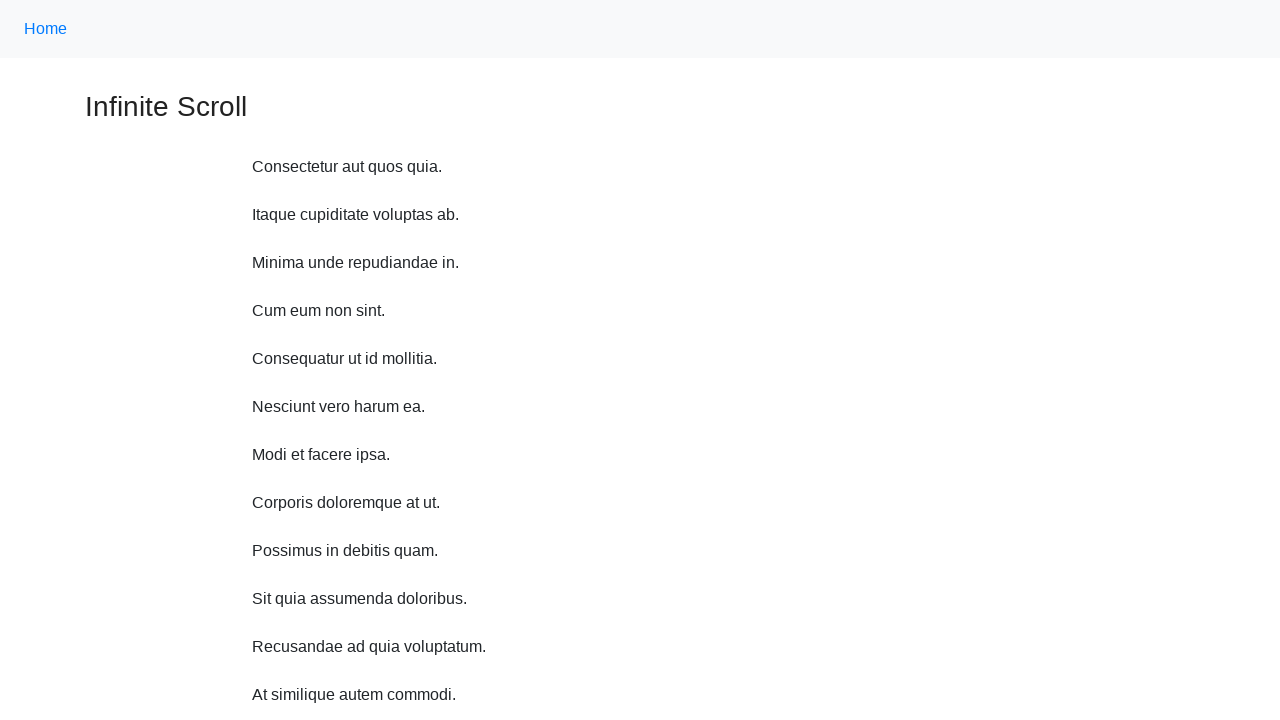

Waited 200ms for smooth scrolling animation
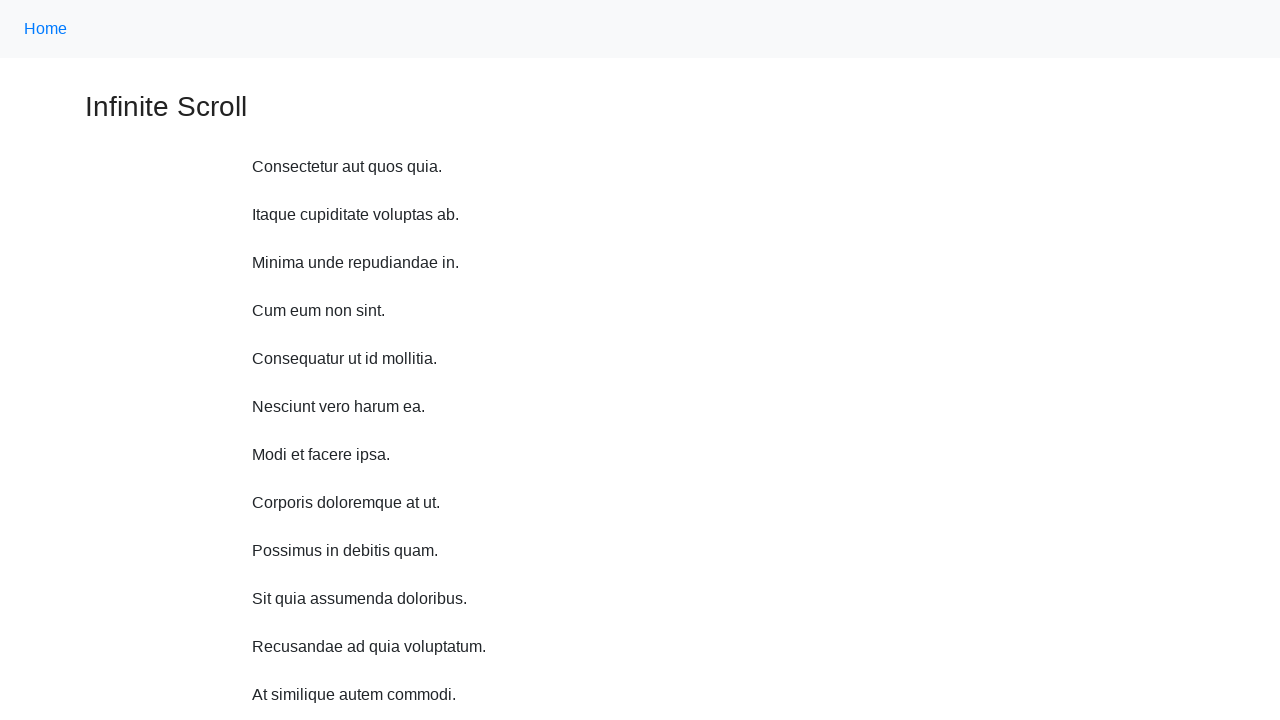

Scrolled up 750 pixels (up iteration 2/10)
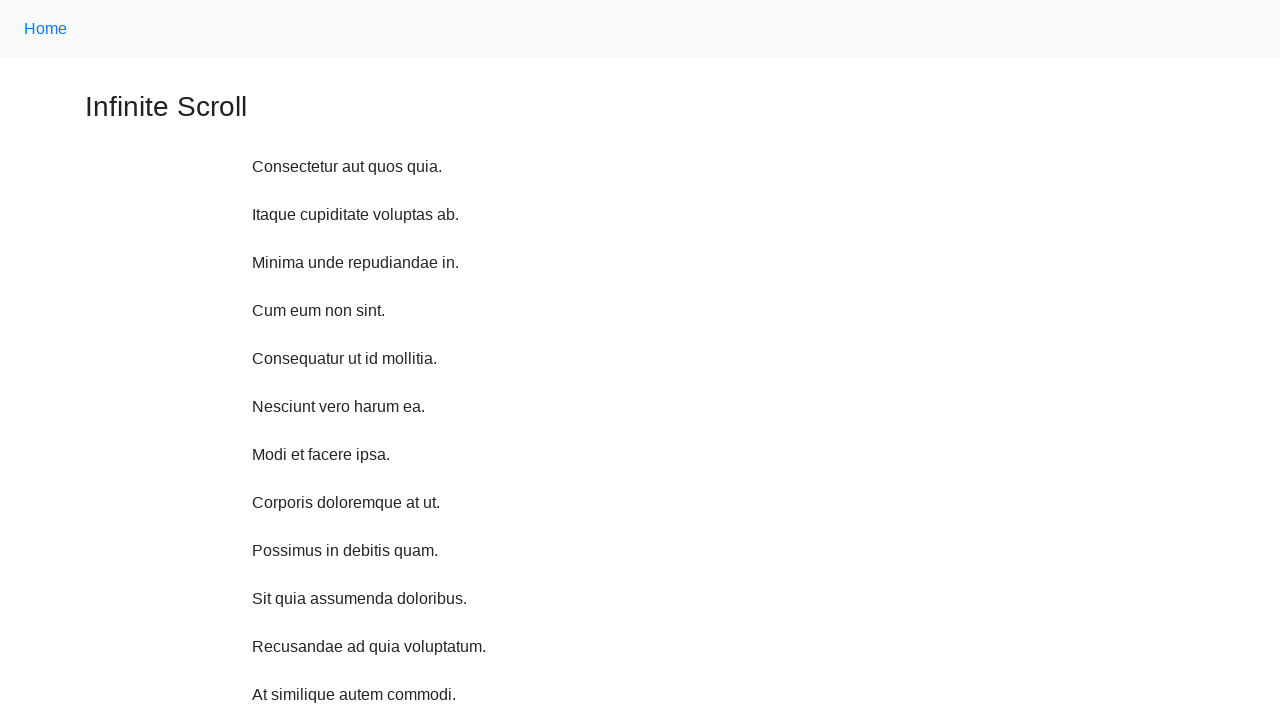

Waited 200ms for smooth scrolling animation
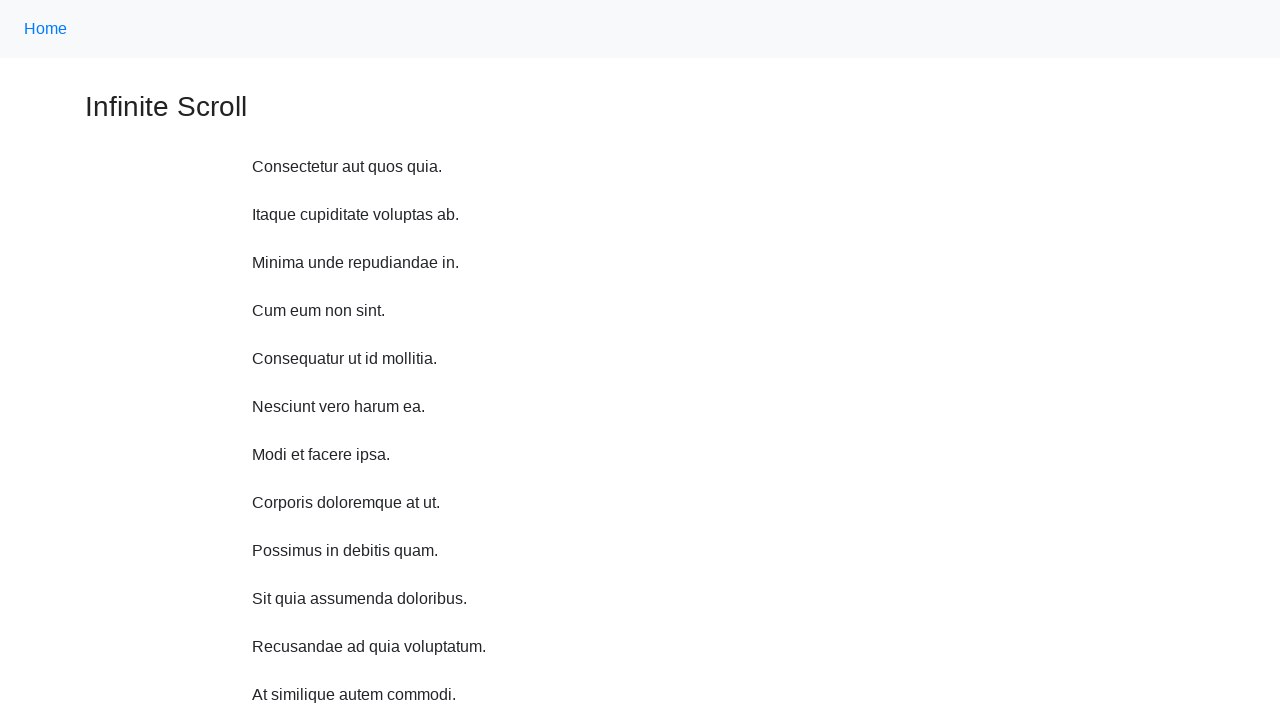

Scrolled up 750 pixels (up iteration 3/10)
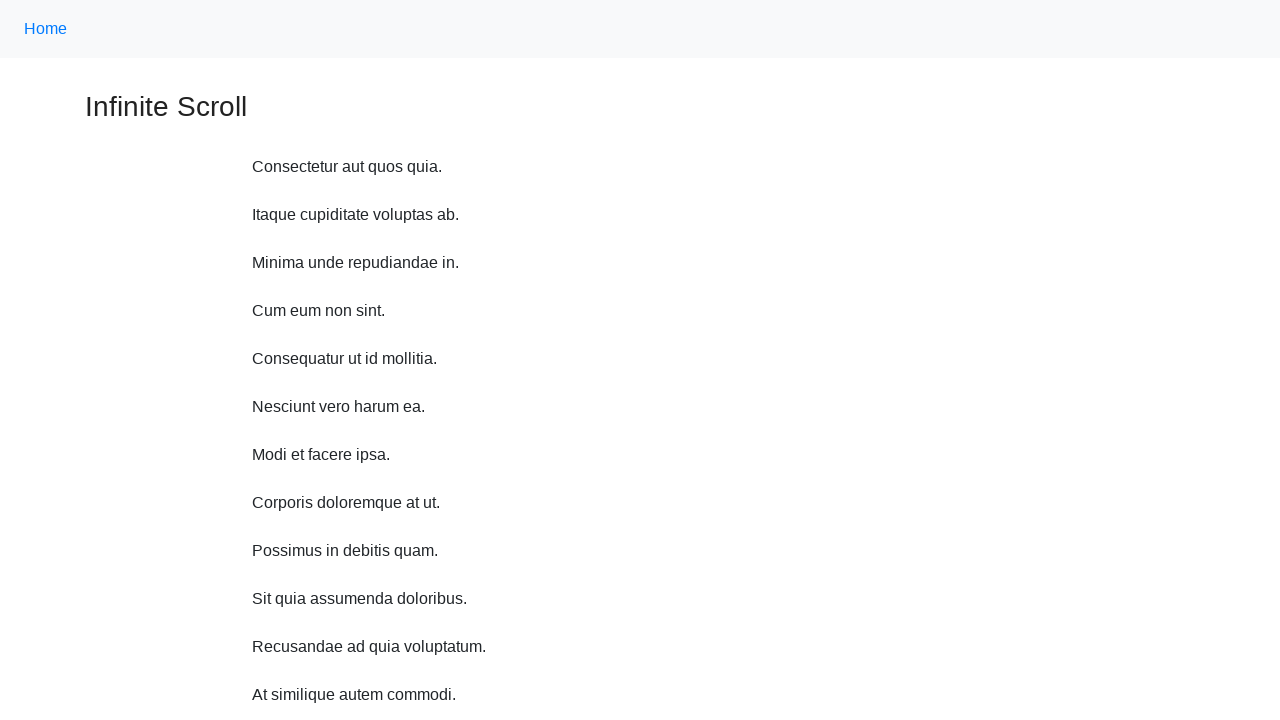

Waited 200ms for smooth scrolling animation
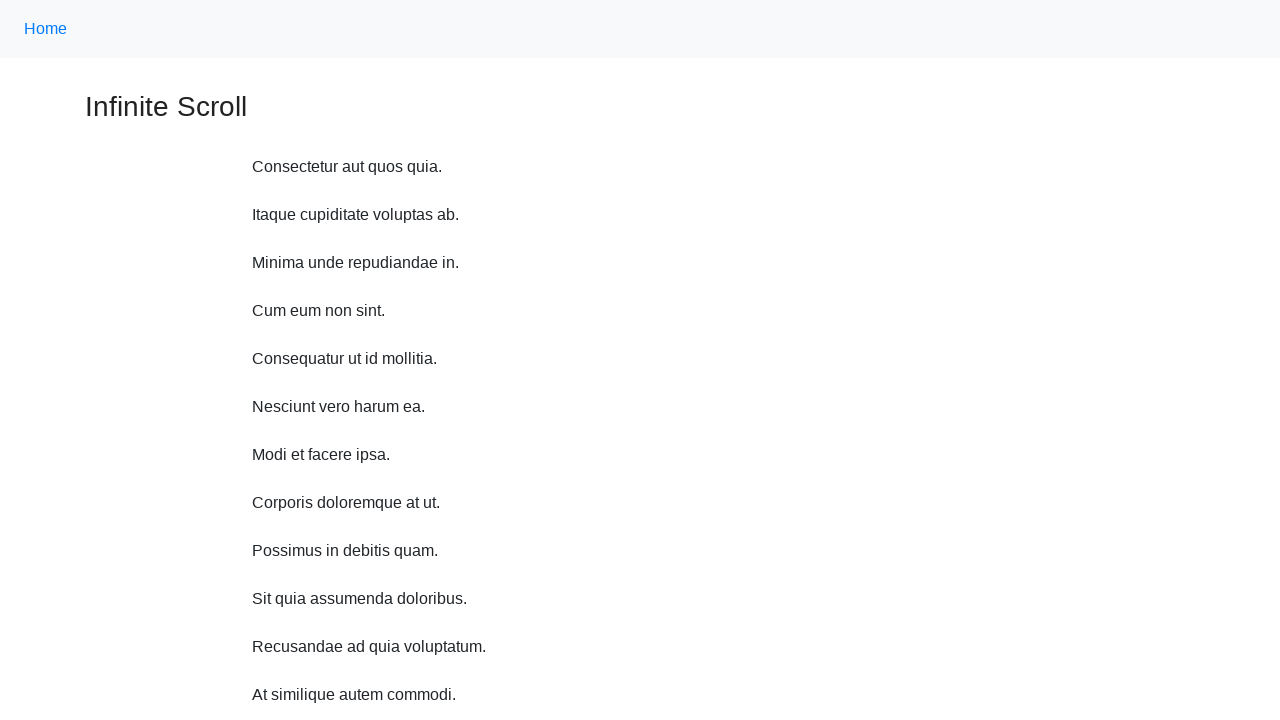

Scrolled up 750 pixels (up iteration 4/10)
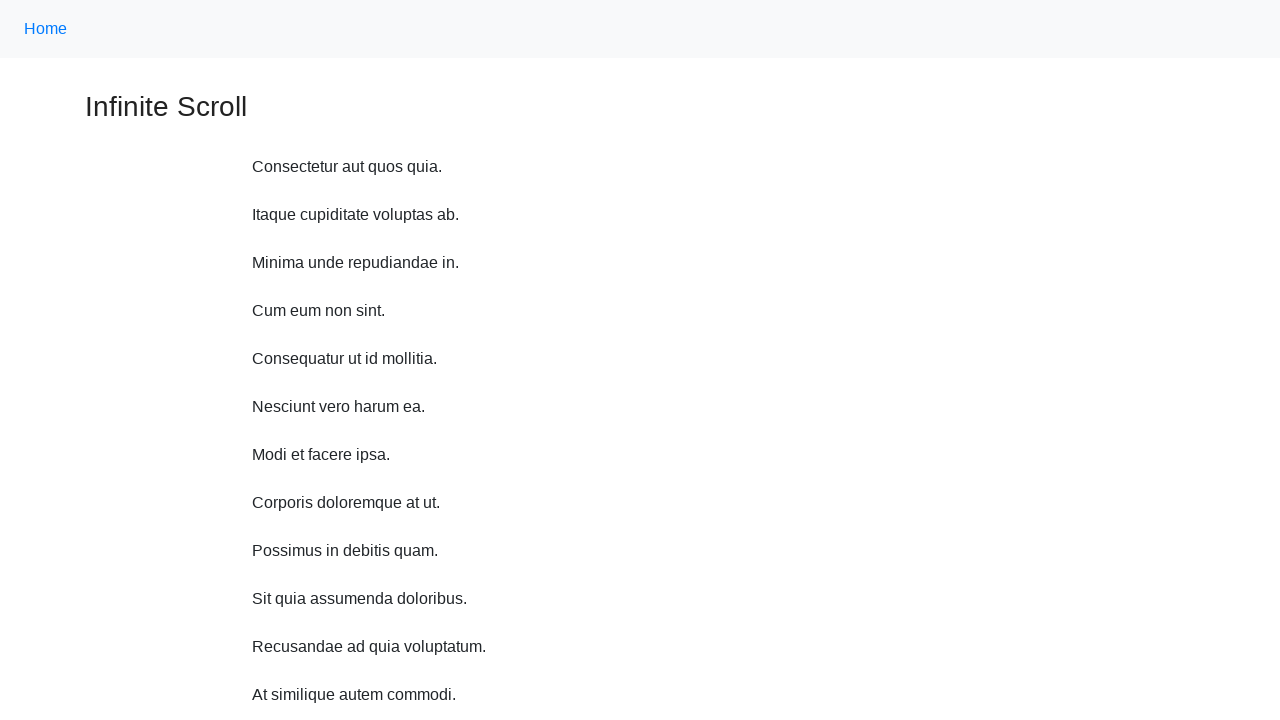

Waited 200ms for smooth scrolling animation
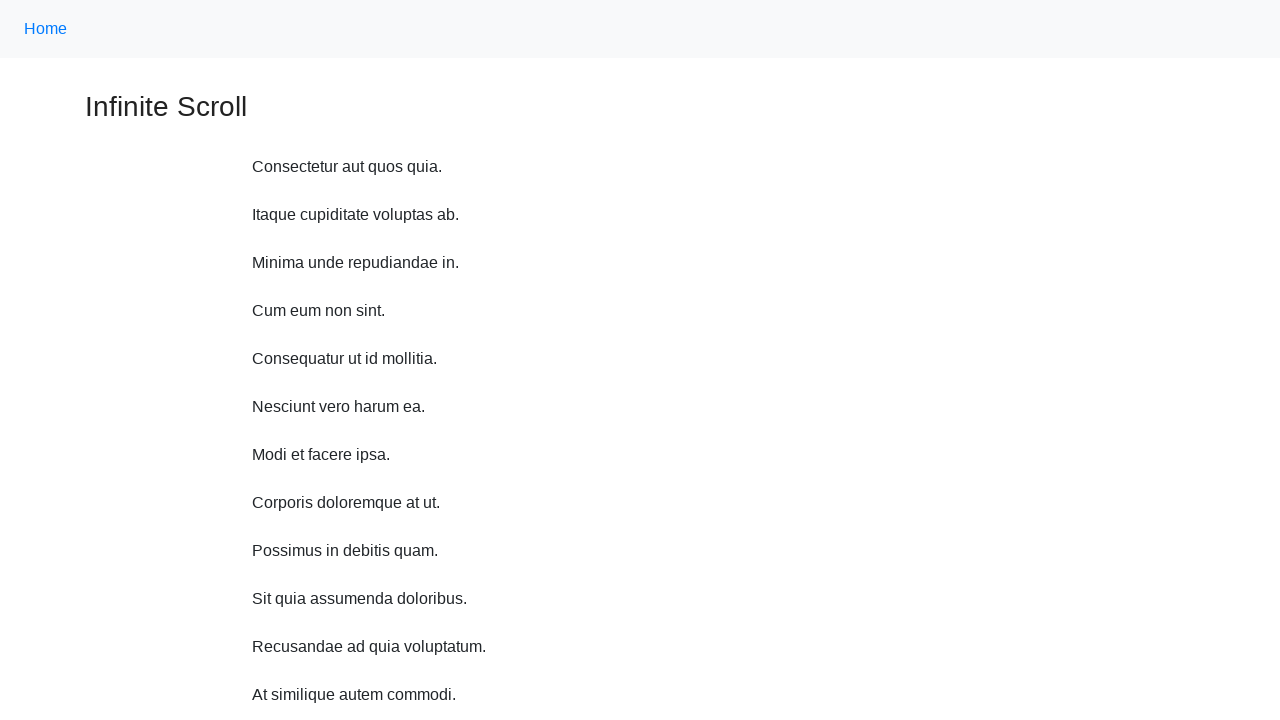

Scrolled up 750 pixels (up iteration 5/10)
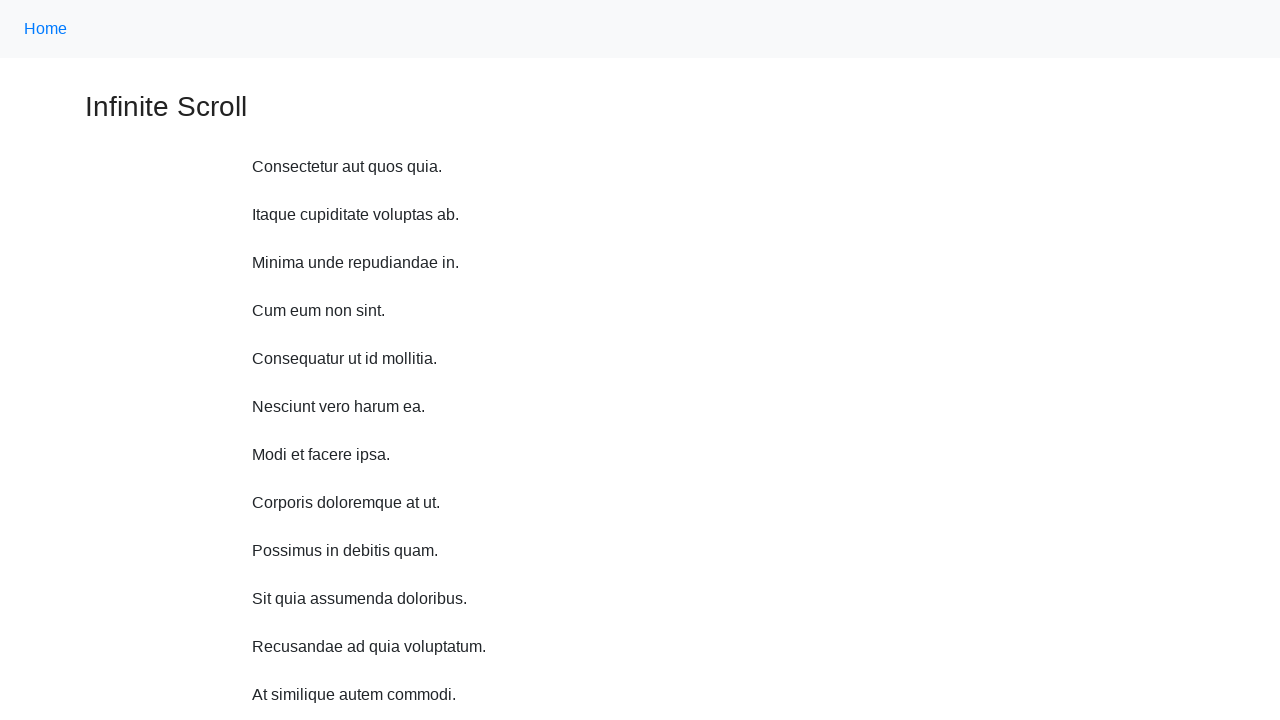

Waited 200ms for smooth scrolling animation
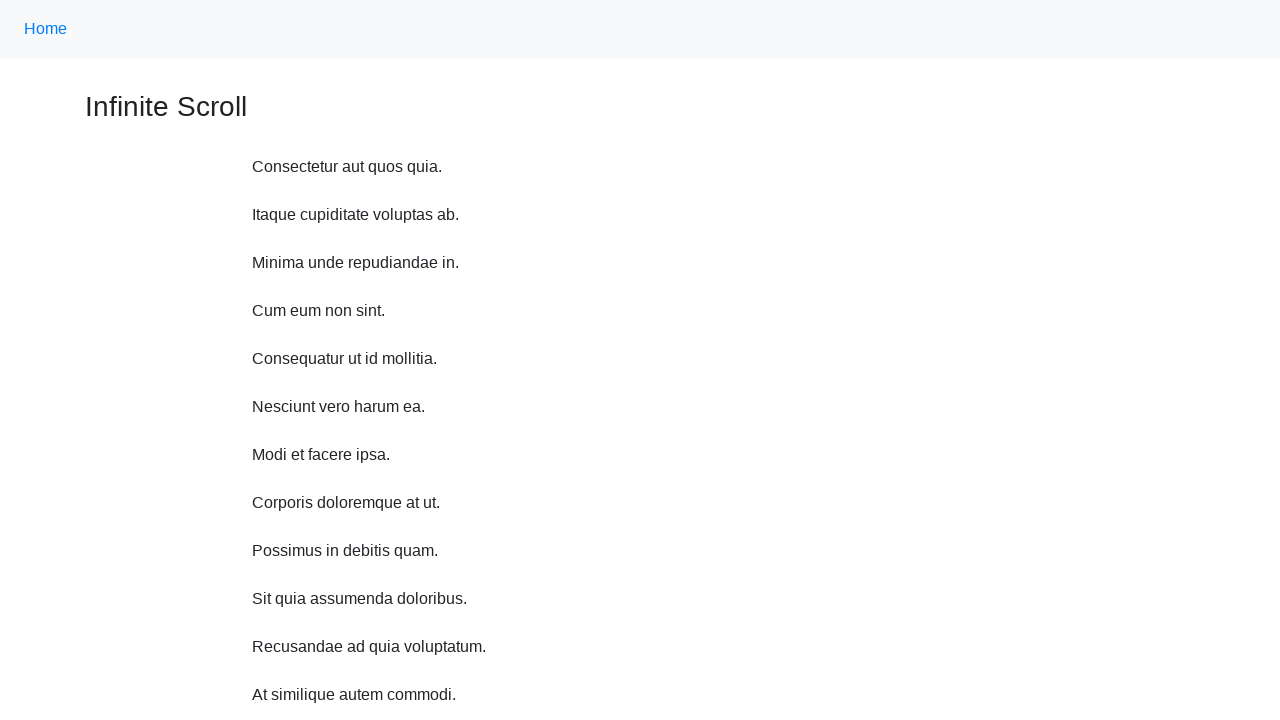

Scrolled up 750 pixels (up iteration 6/10)
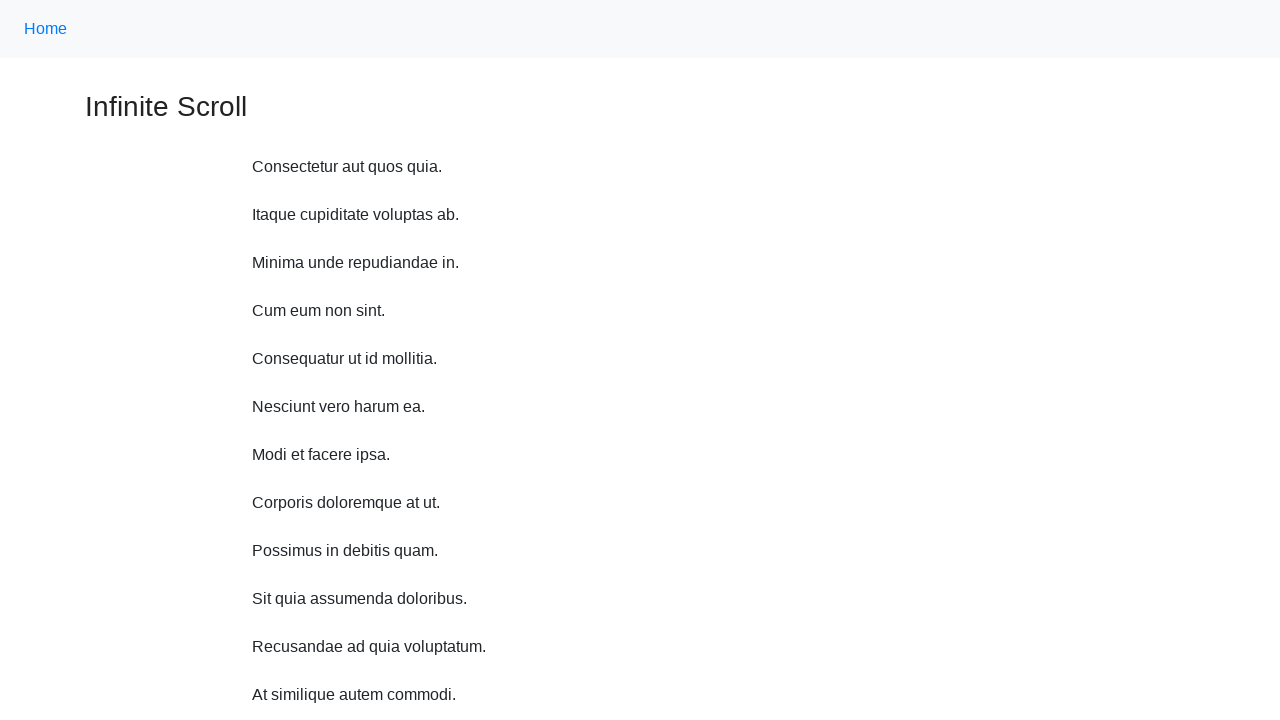

Waited 200ms for smooth scrolling animation
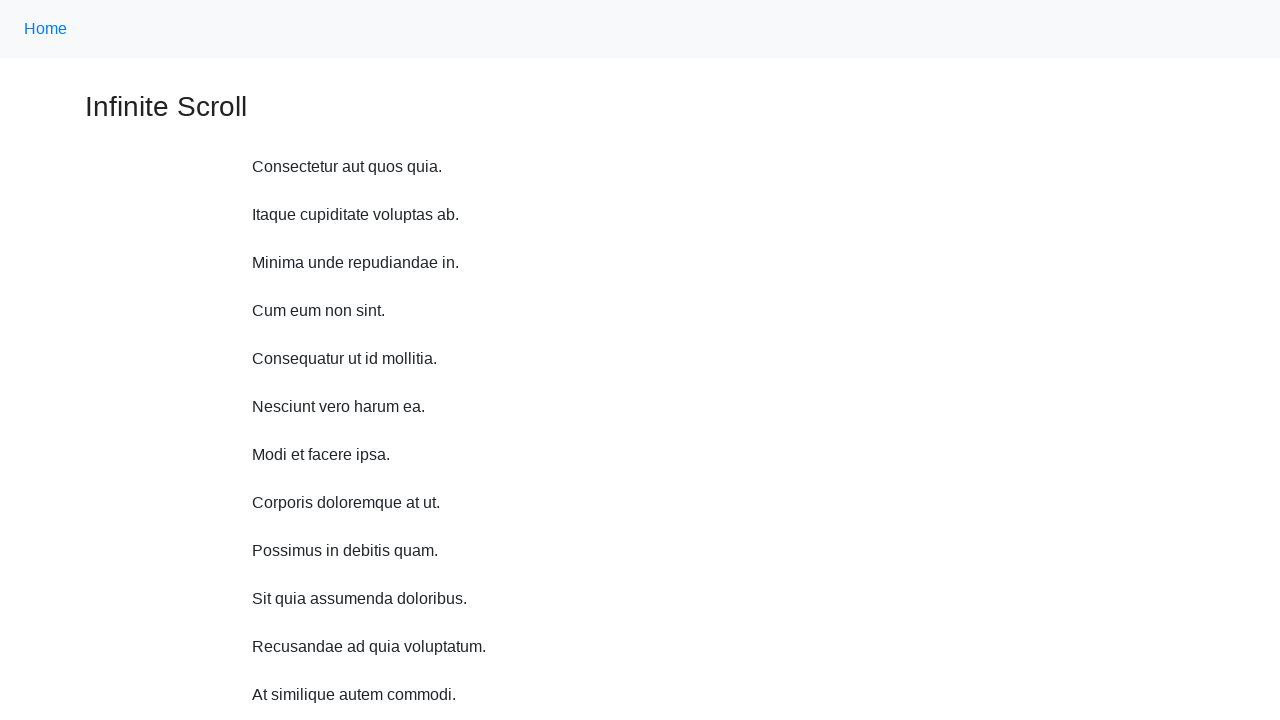

Scrolled up 750 pixels (up iteration 7/10)
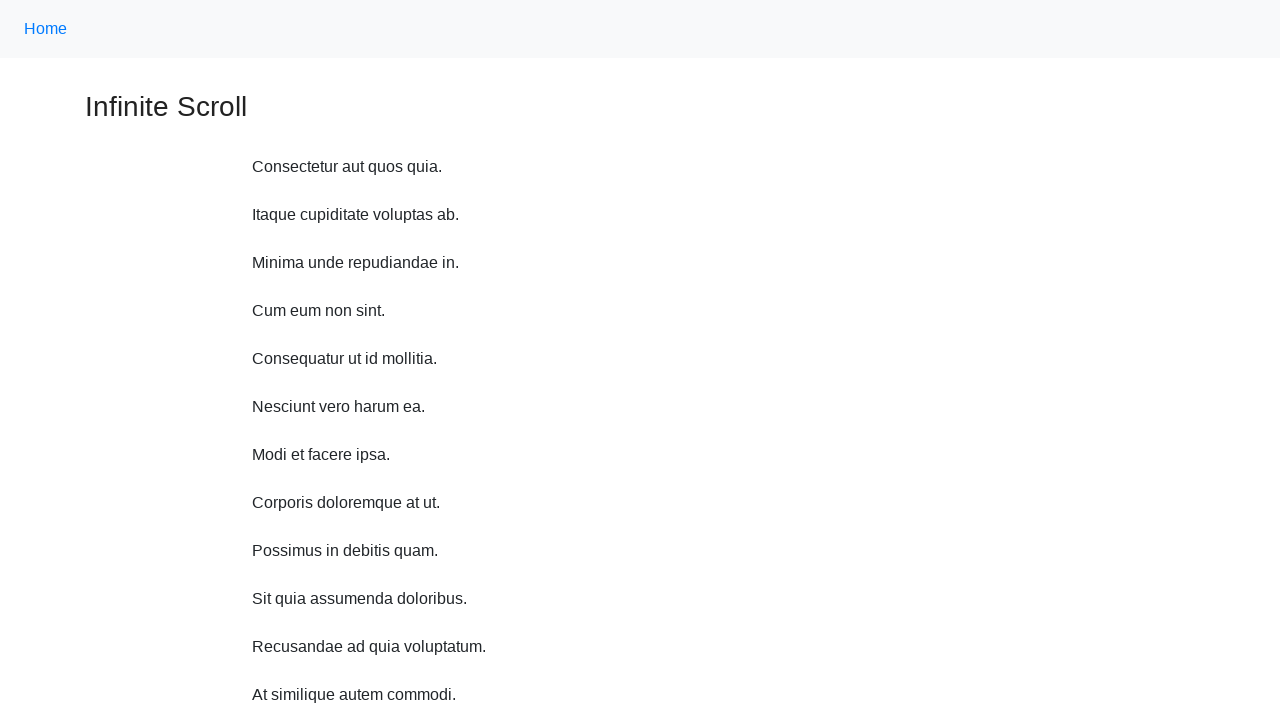

Waited 200ms for smooth scrolling animation
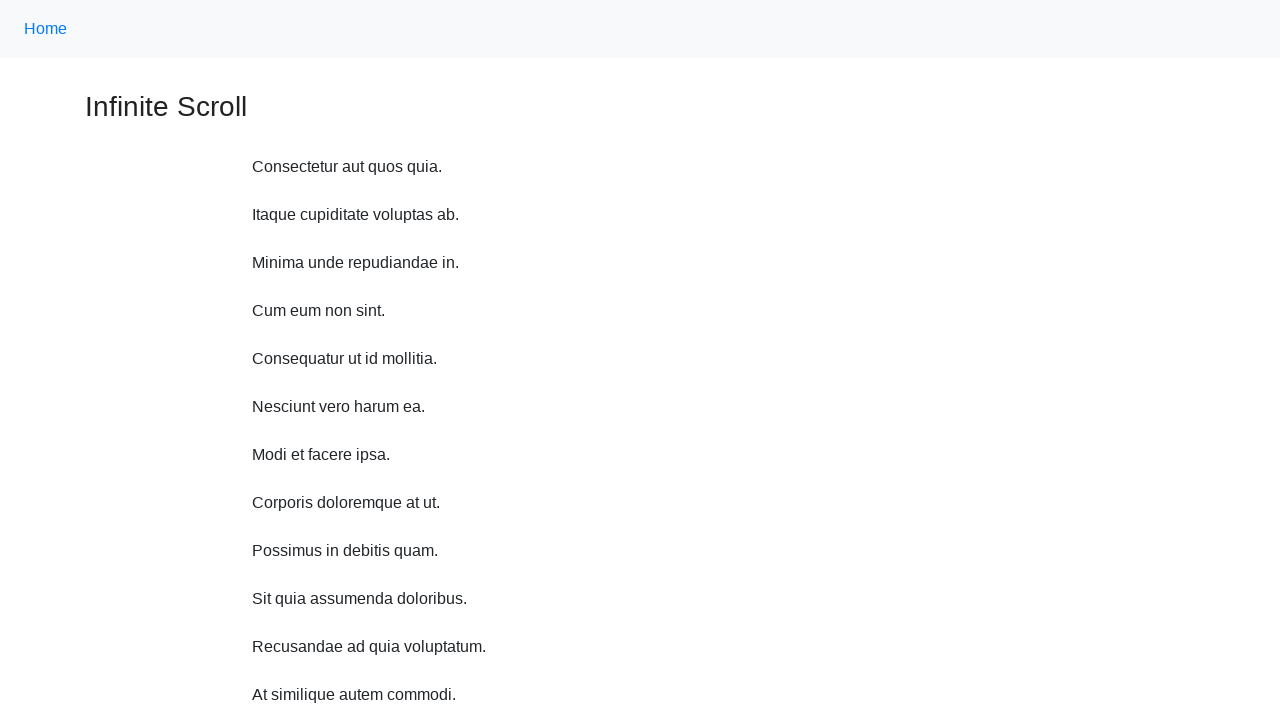

Scrolled up 750 pixels (up iteration 8/10)
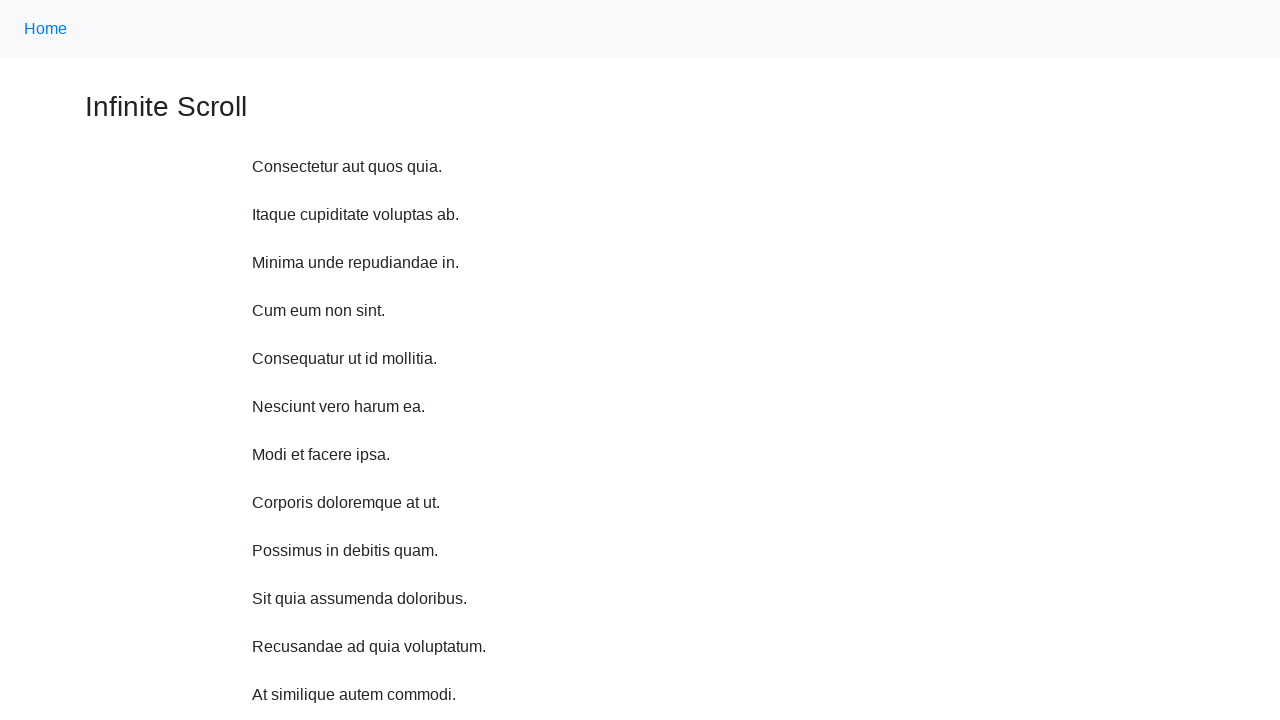

Waited 200ms for smooth scrolling animation
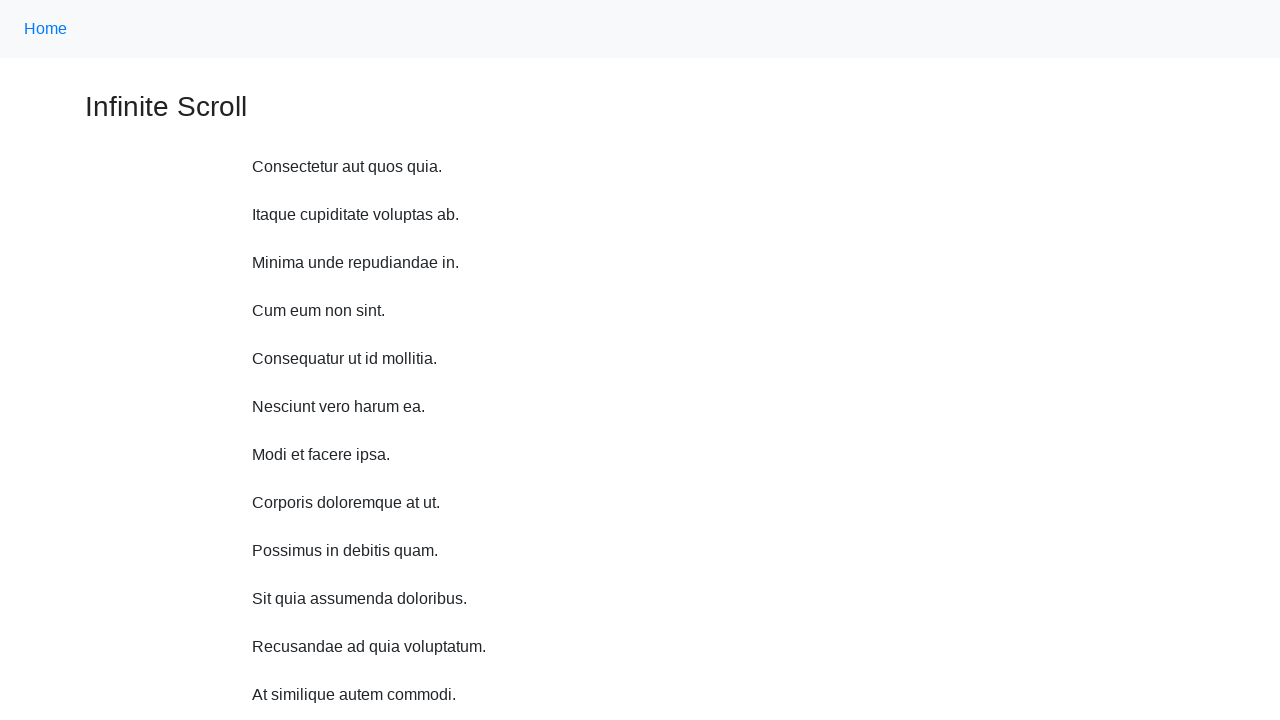

Scrolled up 750 pixels (up iteration 9/10)
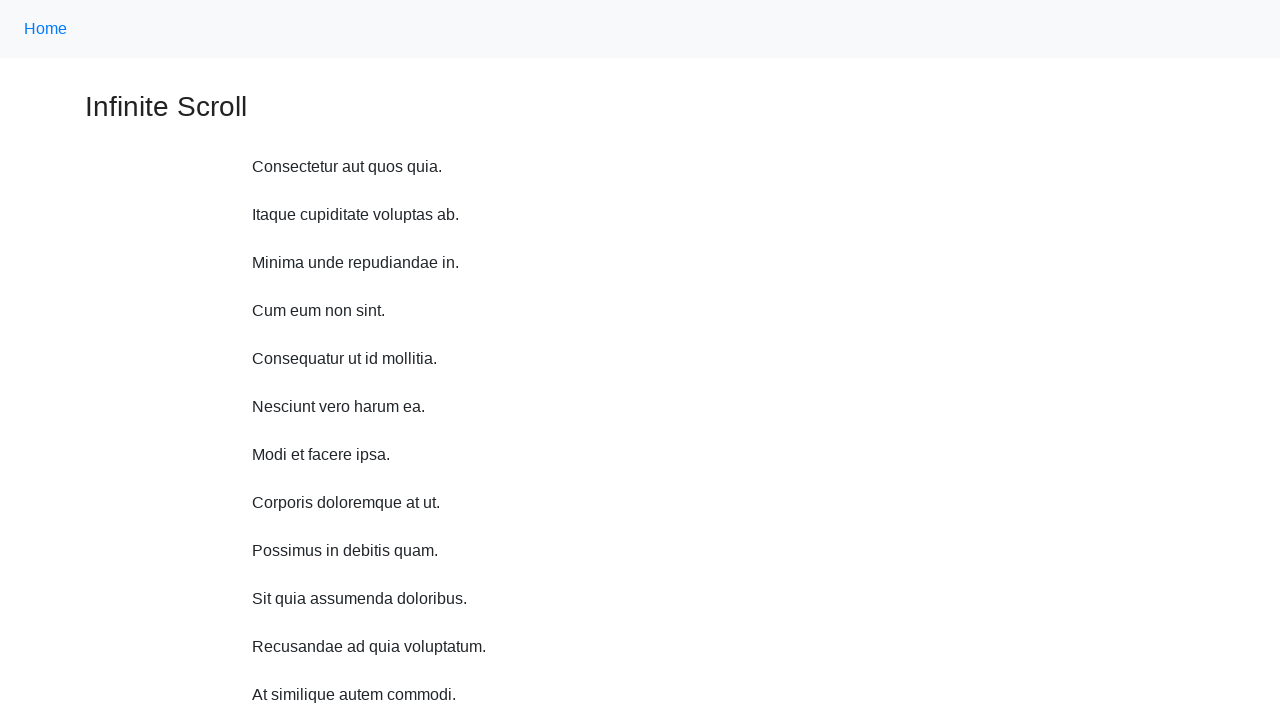

Waited 200ms for smooth scrolling animation
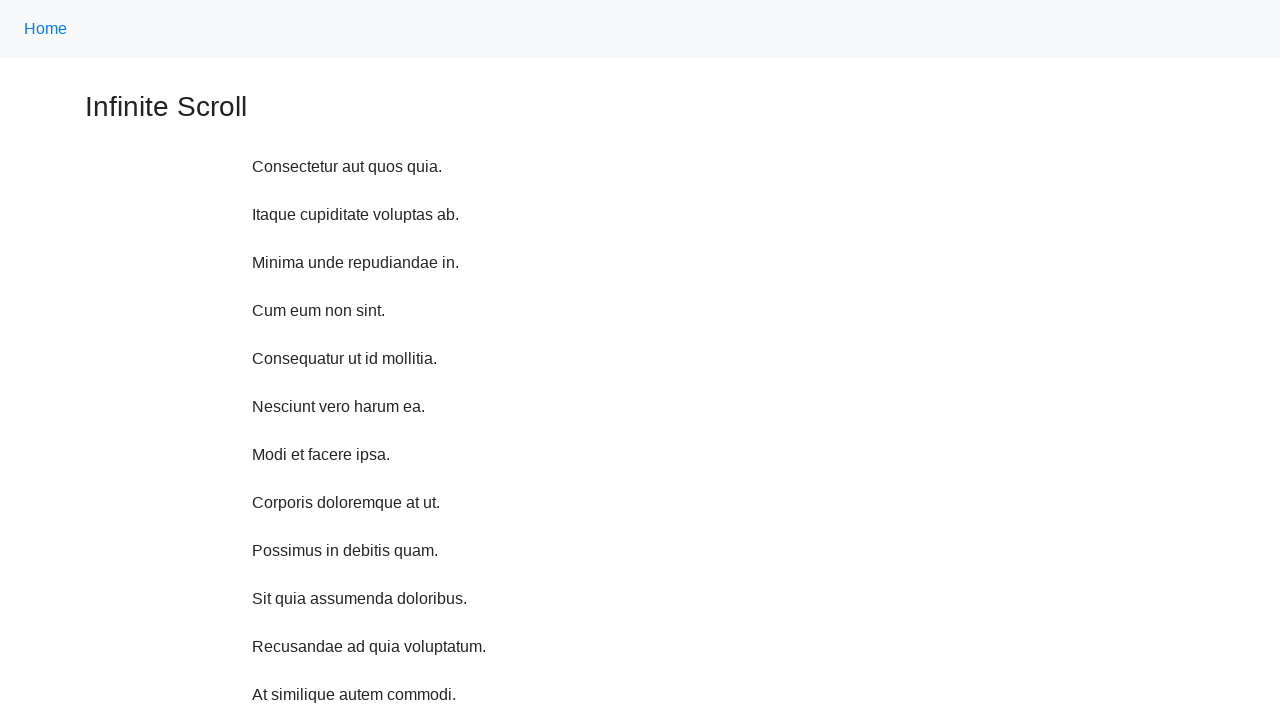

Scrolled up 750 pixels (up iteration 10/10)
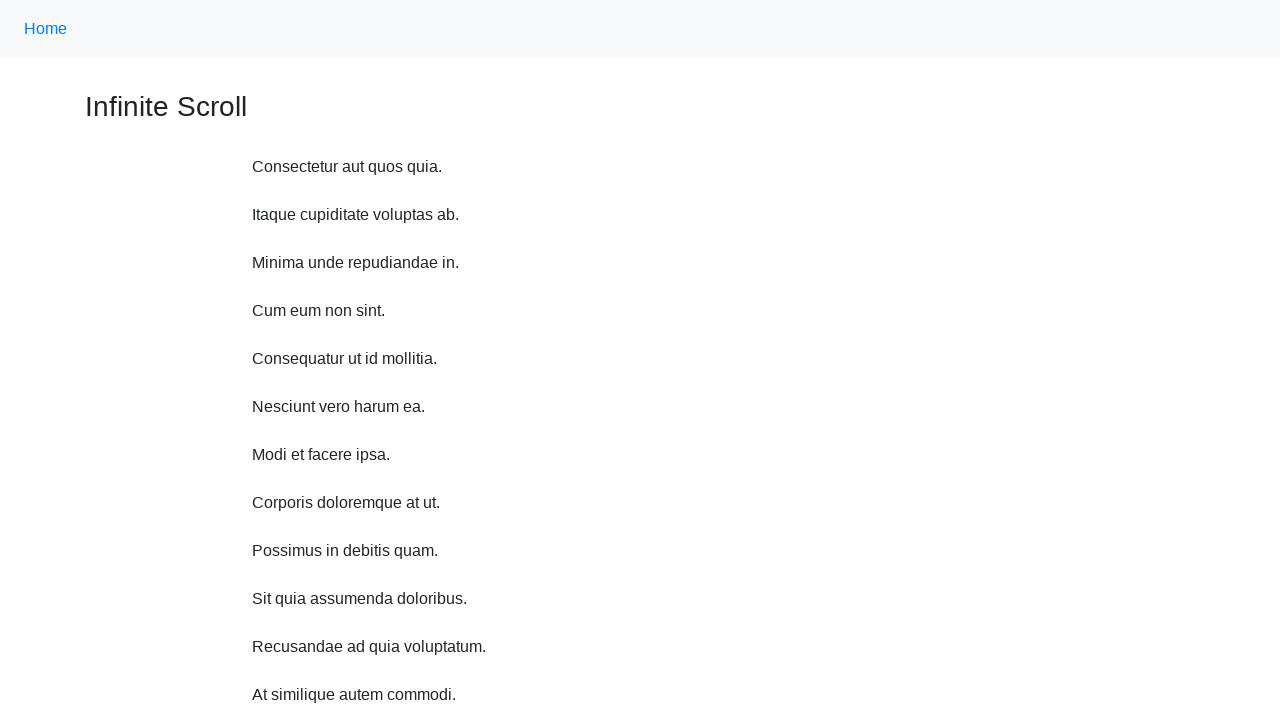

Waited 200ms for smooth scrolling animation
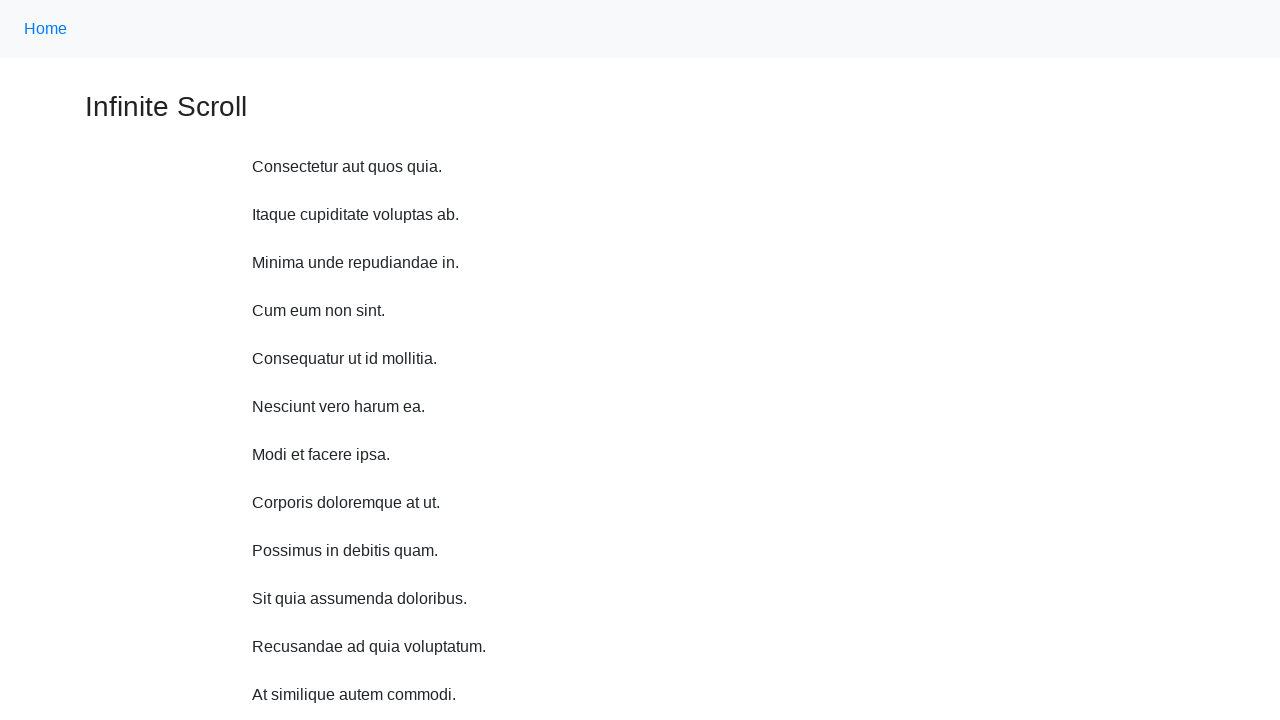

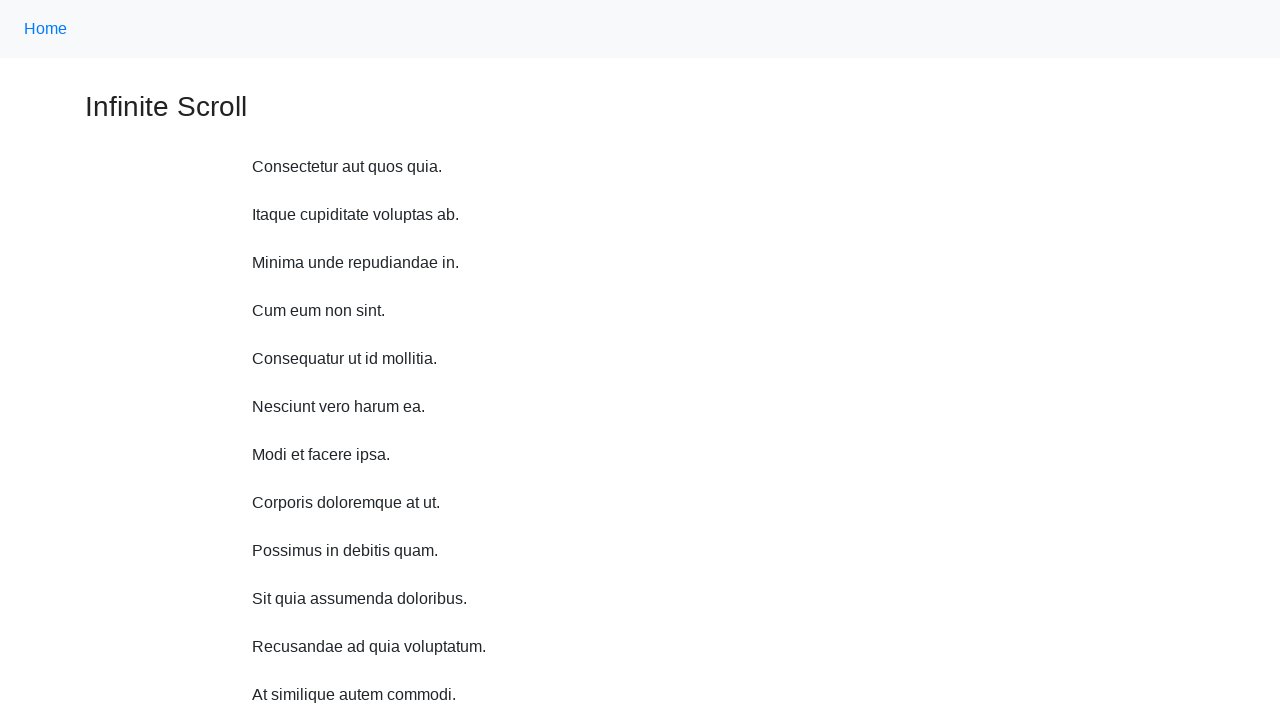